Tests dynamic element creation and deletion by clicking the "Add Element" button 10 times to create elements, then clicking each "Delete" button to remove them

Starting URL: https://the-internet.herokuapp.com/add_remove_elements/

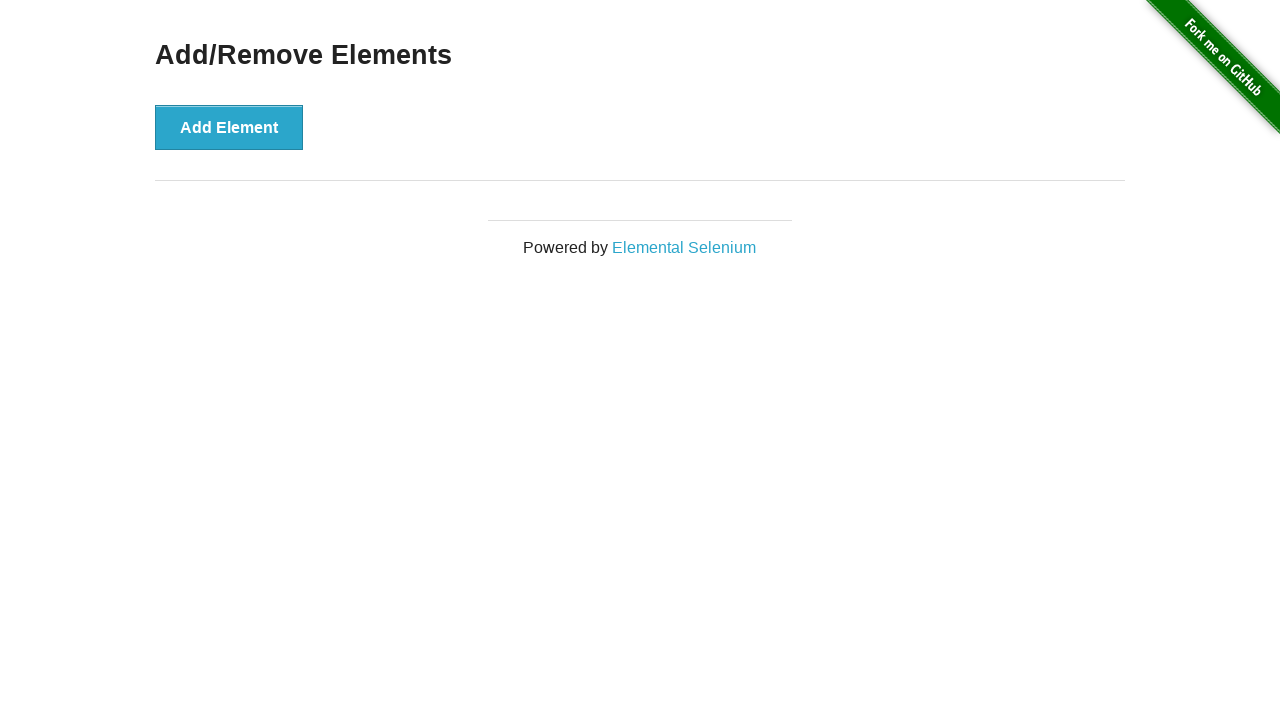

Clicked 'Add Element' button (iteration 1/10) at (229, 127) on xpath=//*[@id="content"]/div/button
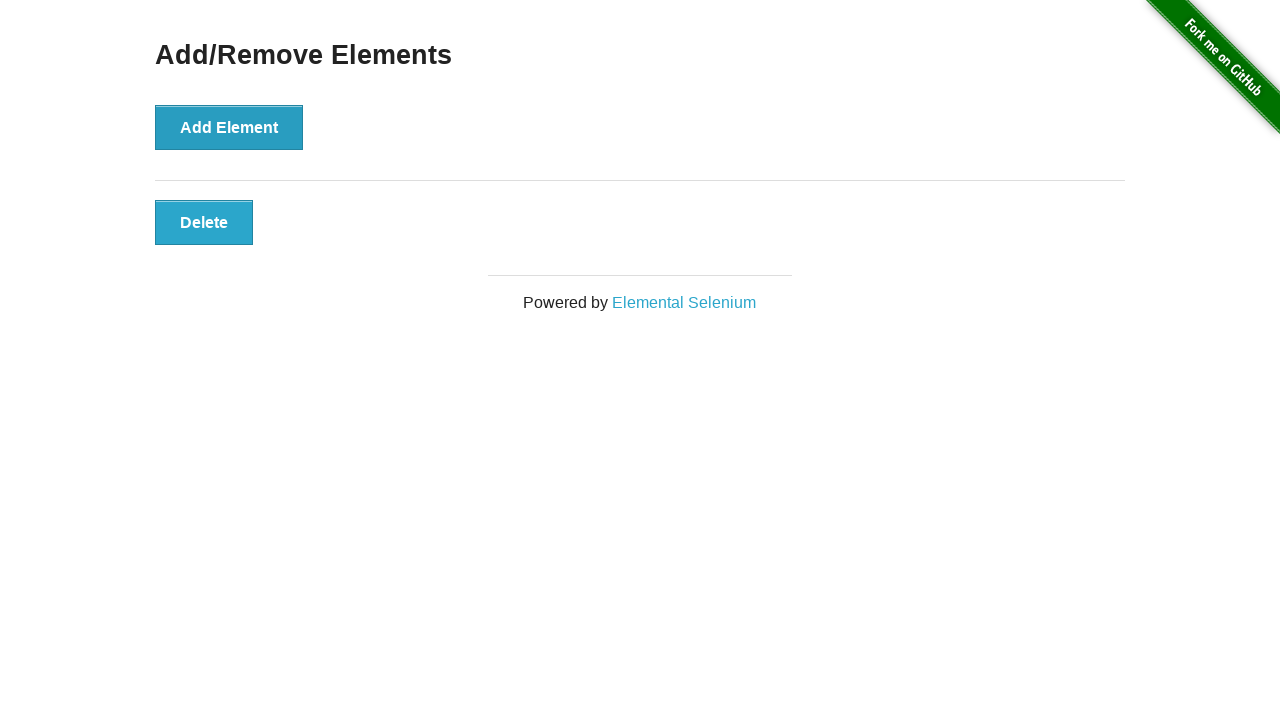

Waited 250ms after adding element 1
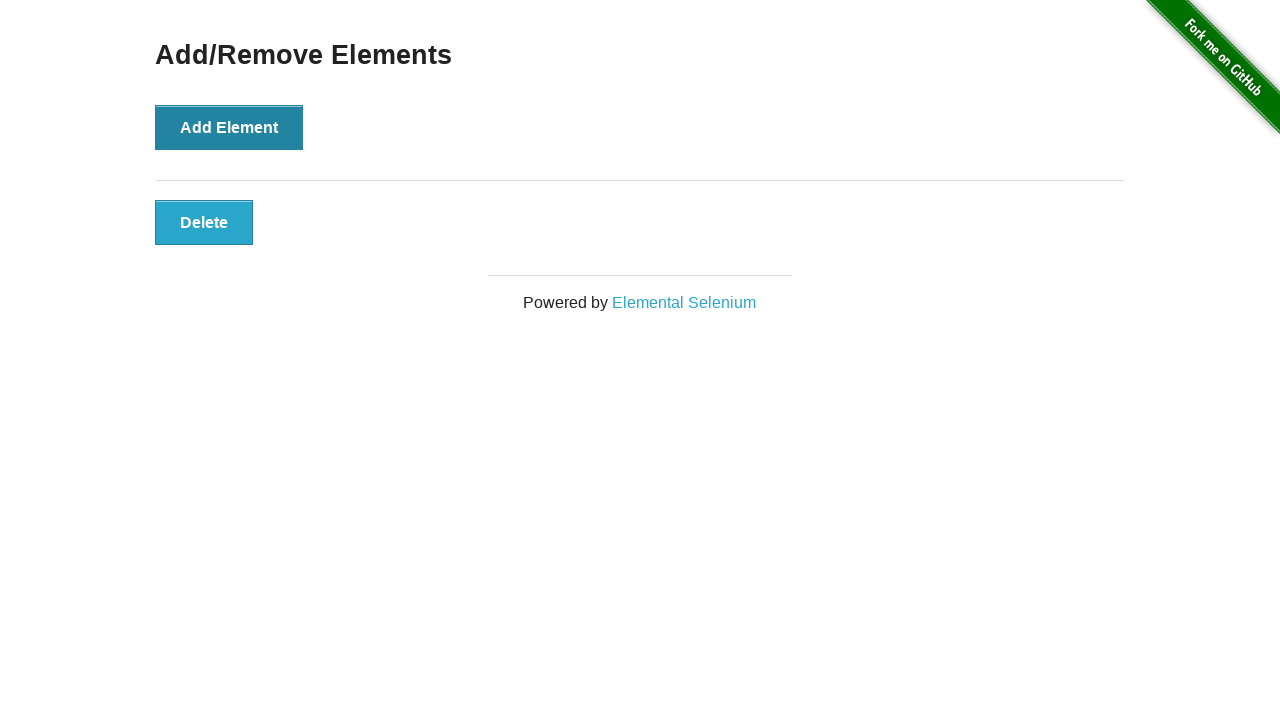

Clicked 'Add Element' button (iteration 2/10) at (229, 127) on xpath=//*[@id="content"]/div/button
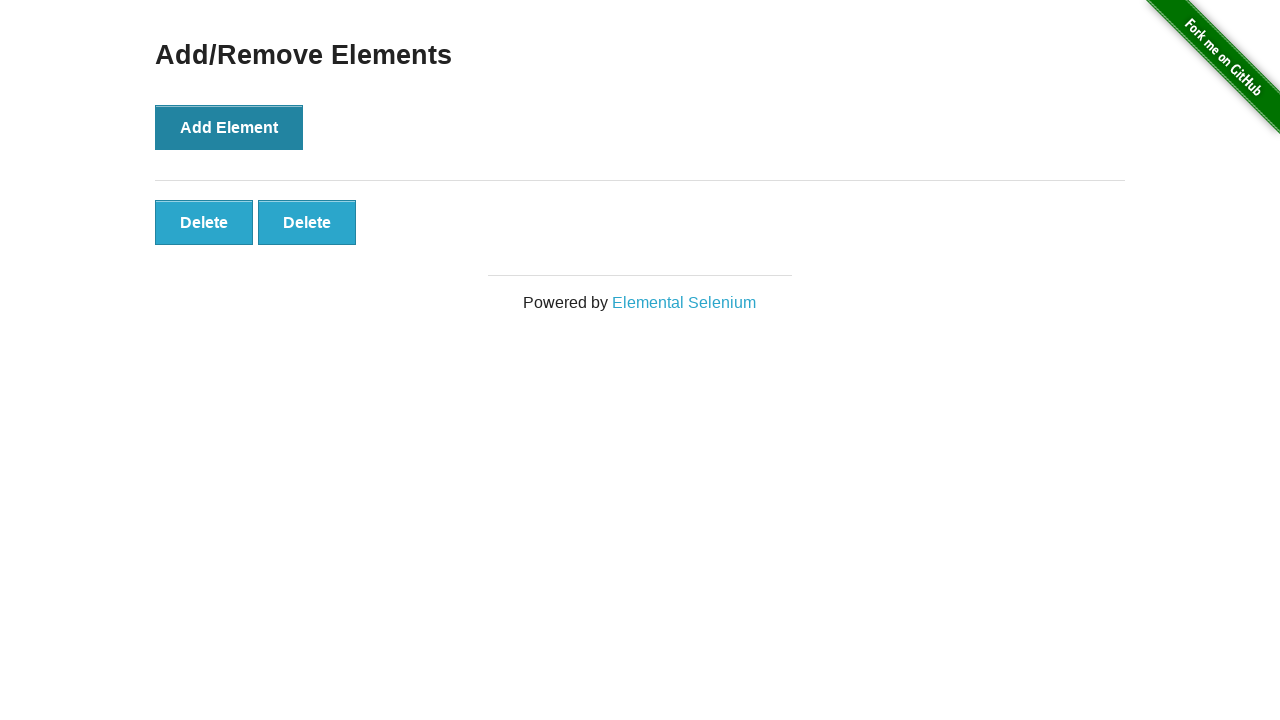

Waited 250ms after adding element 2
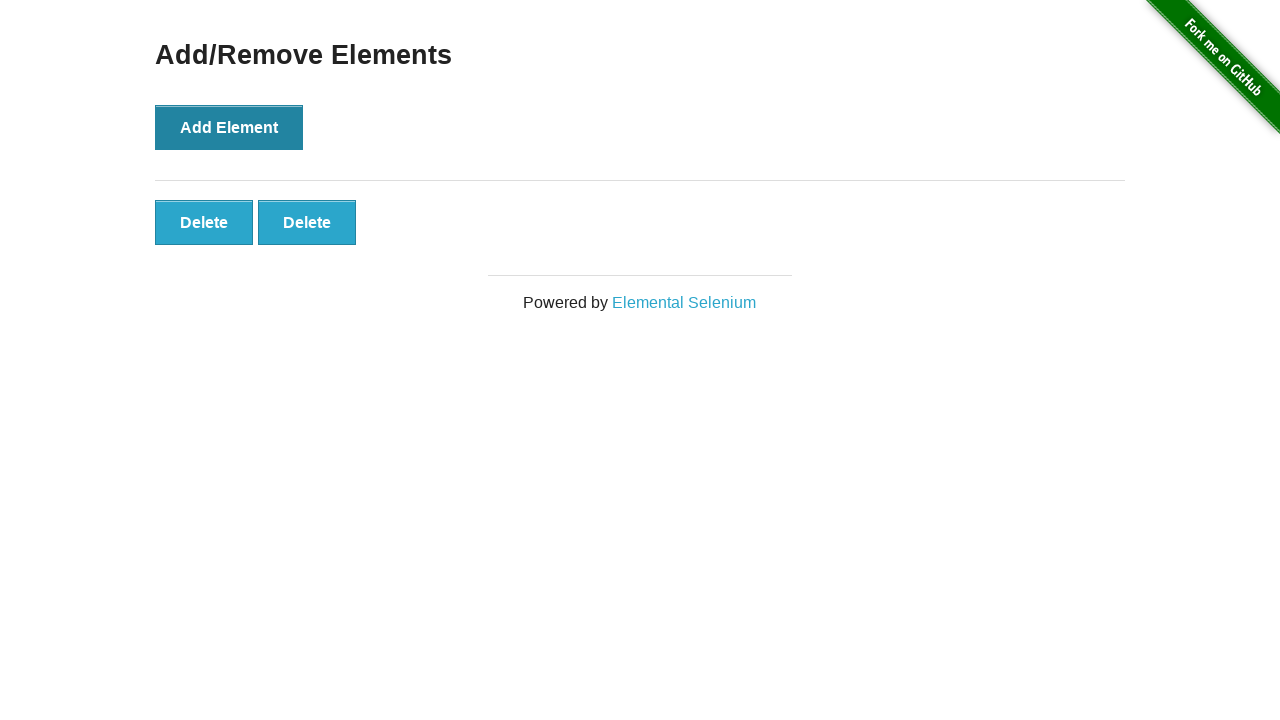

Clicked 'Add Element' button (iteration 3/10) at (229, 127) on xpath=//*[@id="content"]/div/button
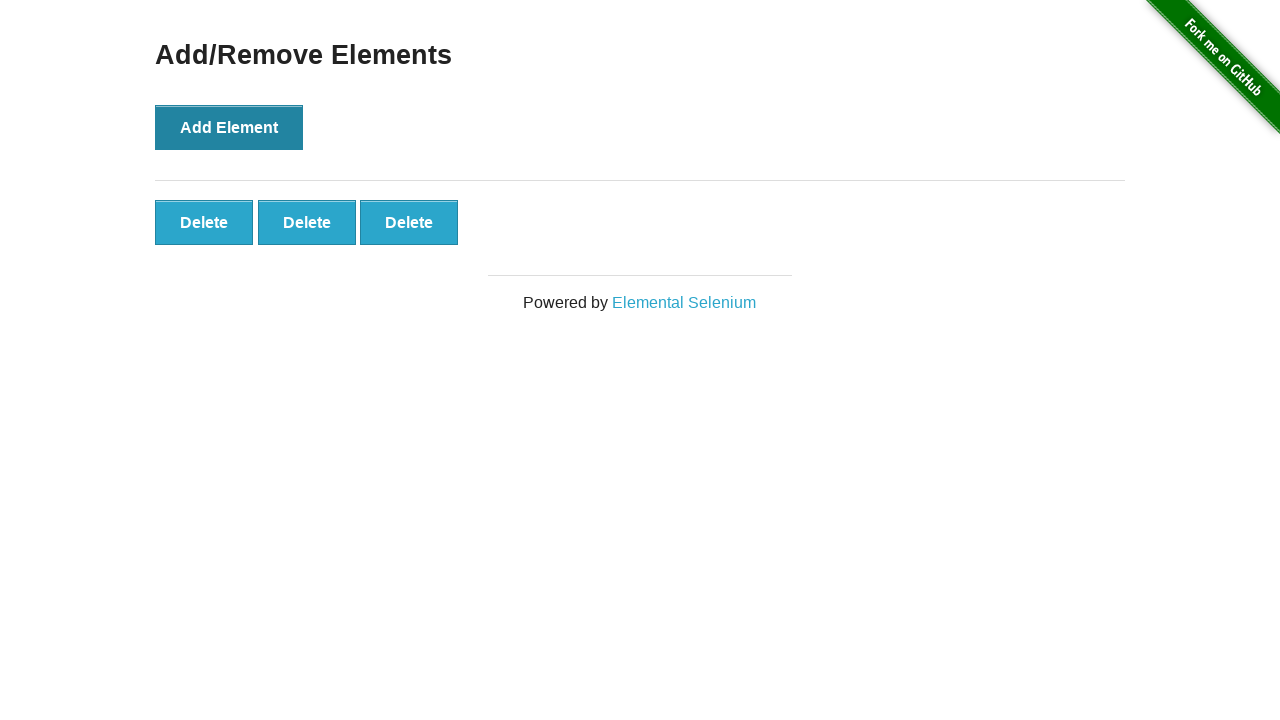

Waited 250ms after adding element 3
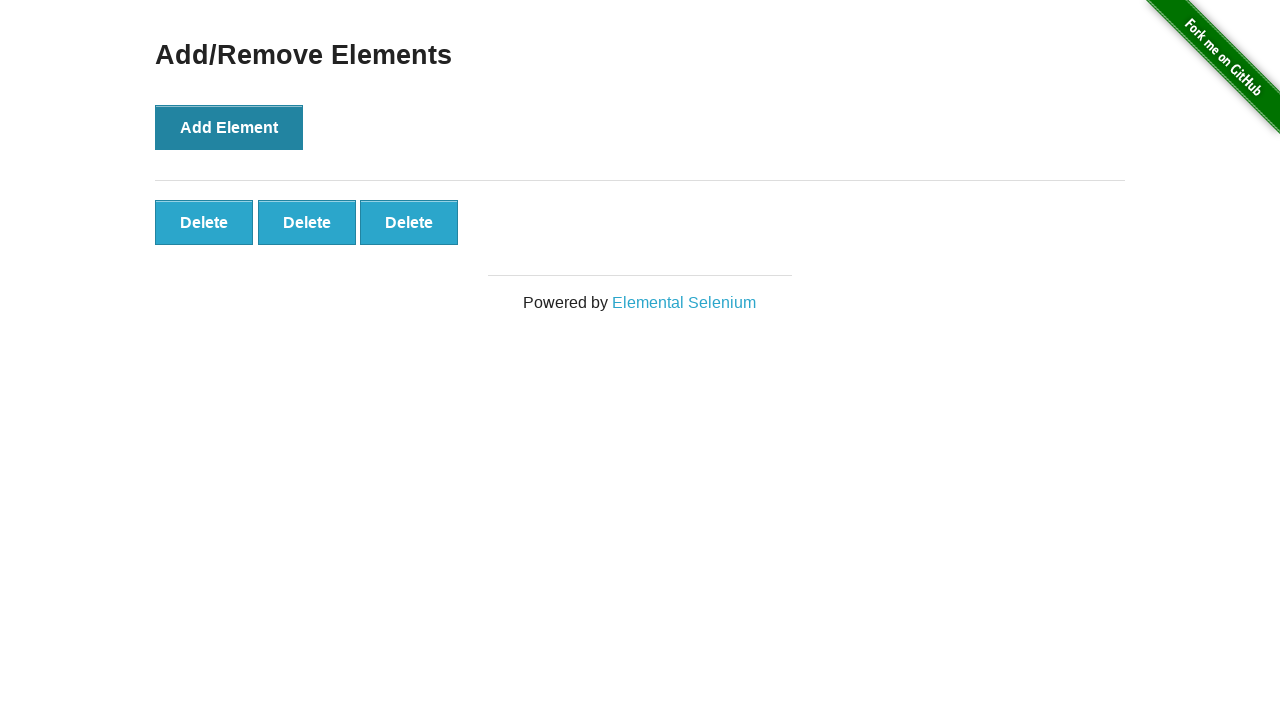

Clicked 'Add Element' button (iteration 4/10) at (229, 127) on xpath=//*[@id="content"]/div/button
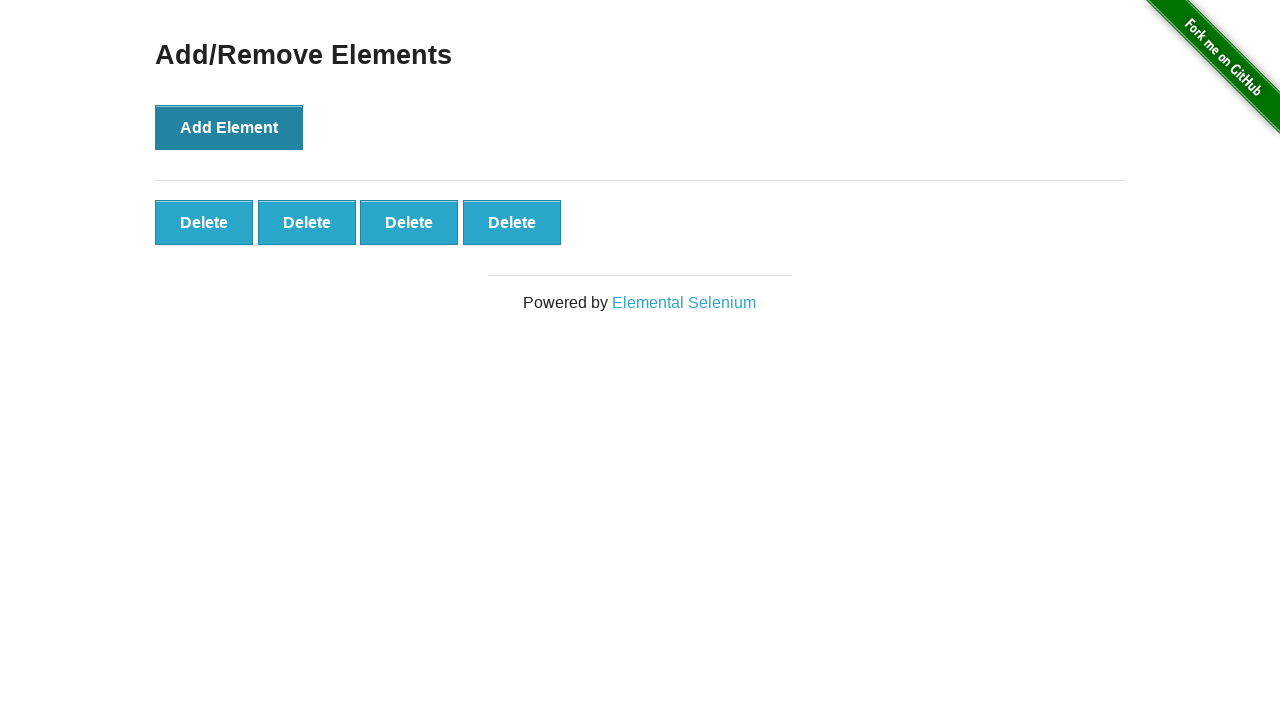

Waited 250ms after adding element 4
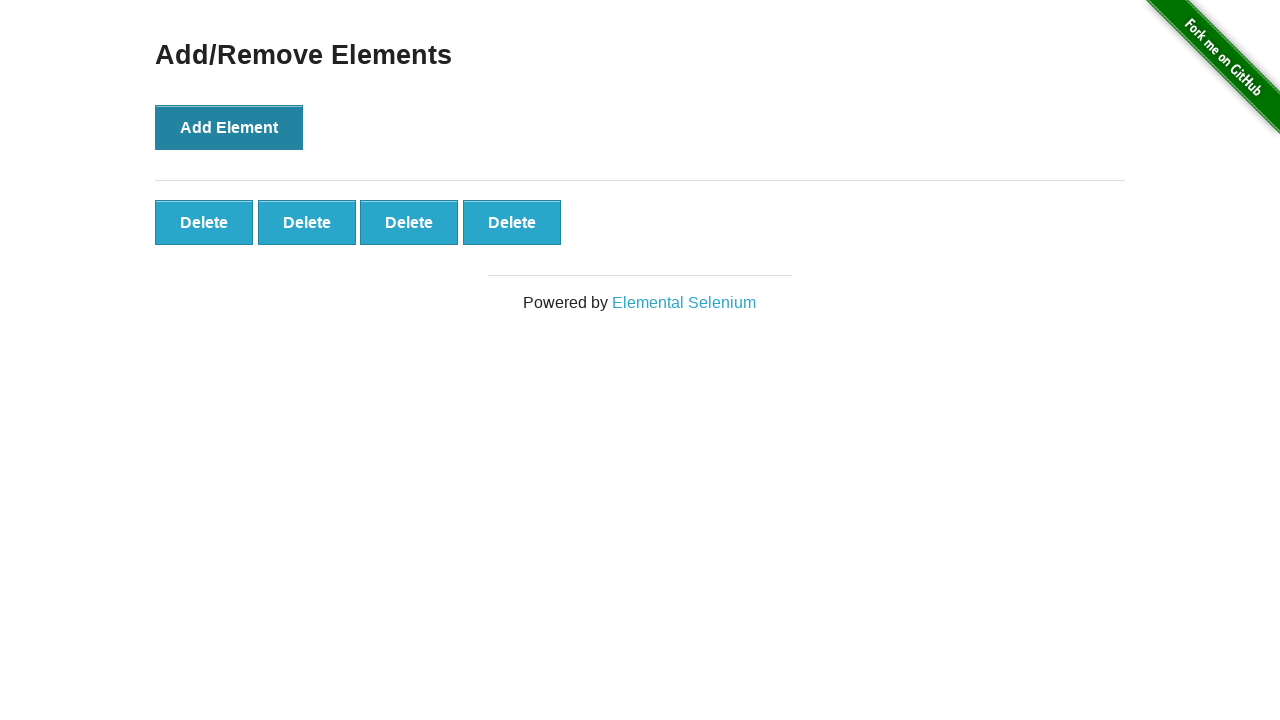

Clicked 'Add Element' button (iteration 5/10) at (229, 127) on xpath=//*[@id="content"]/div/button
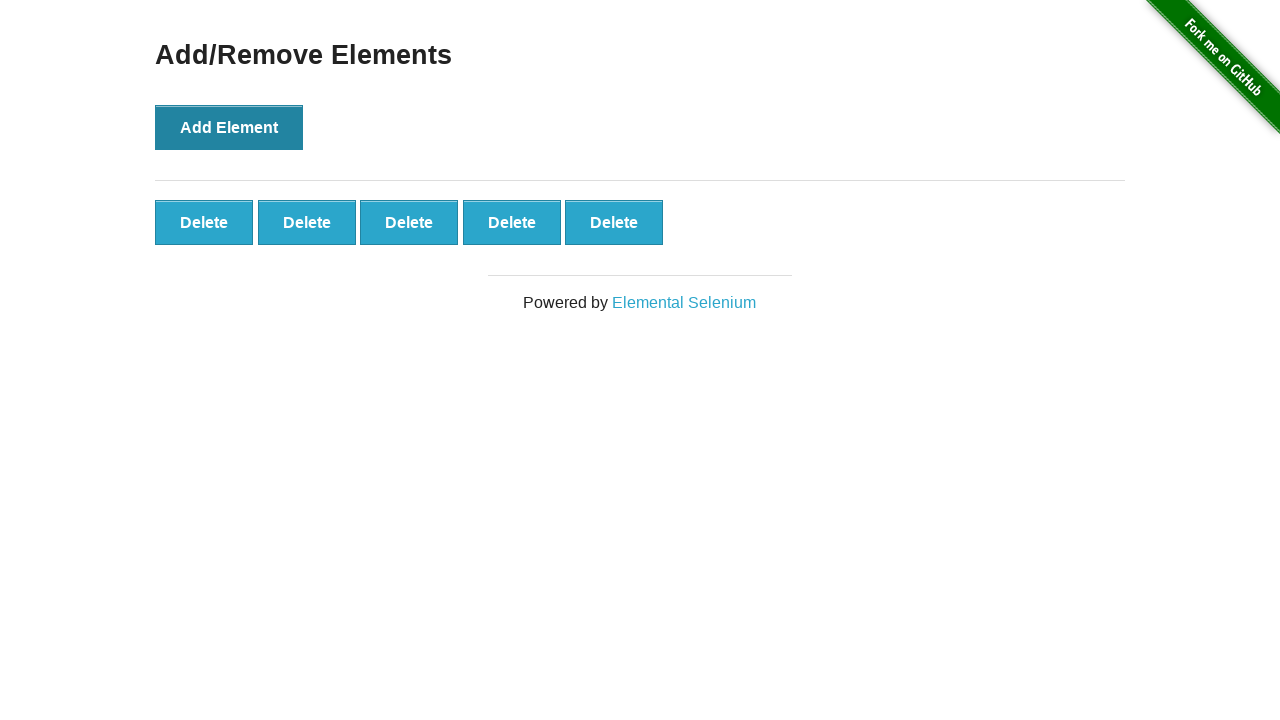

Waited 250ms after adding element 5
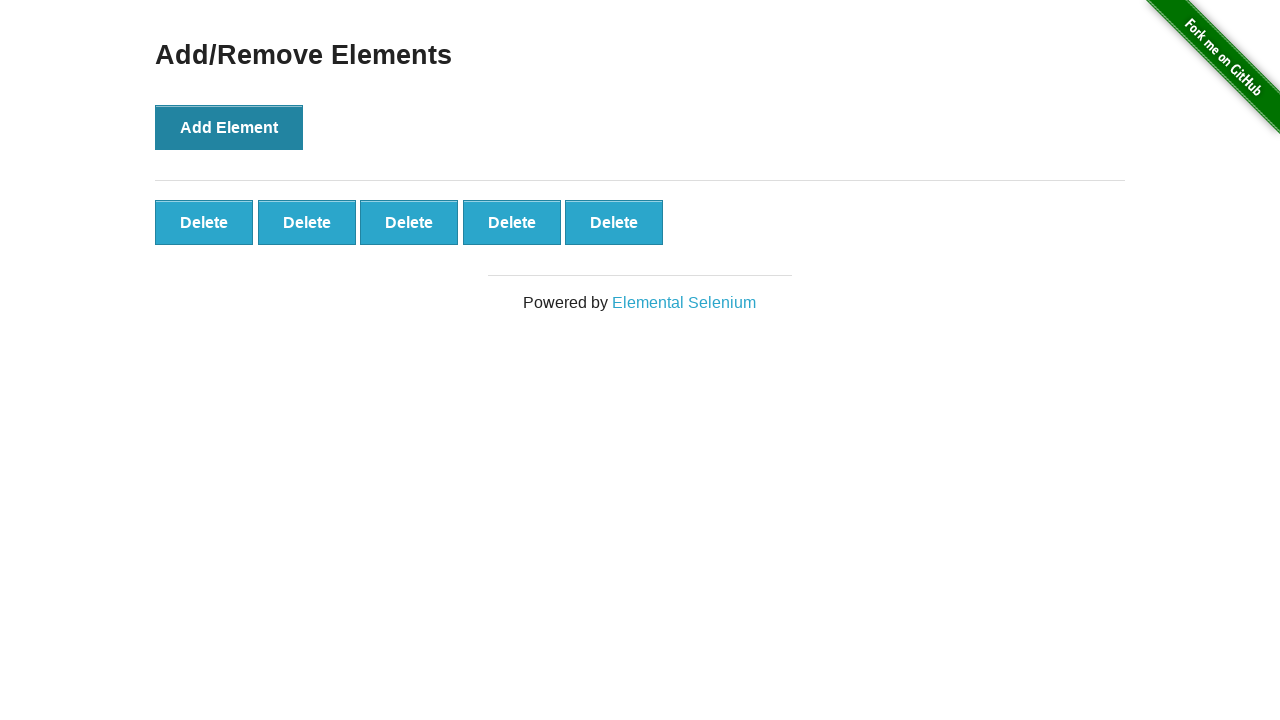

Clicked 'Add Element' button (iteration 6/10) at (229, 127) on xpath=//*[@id="content"]/div/button
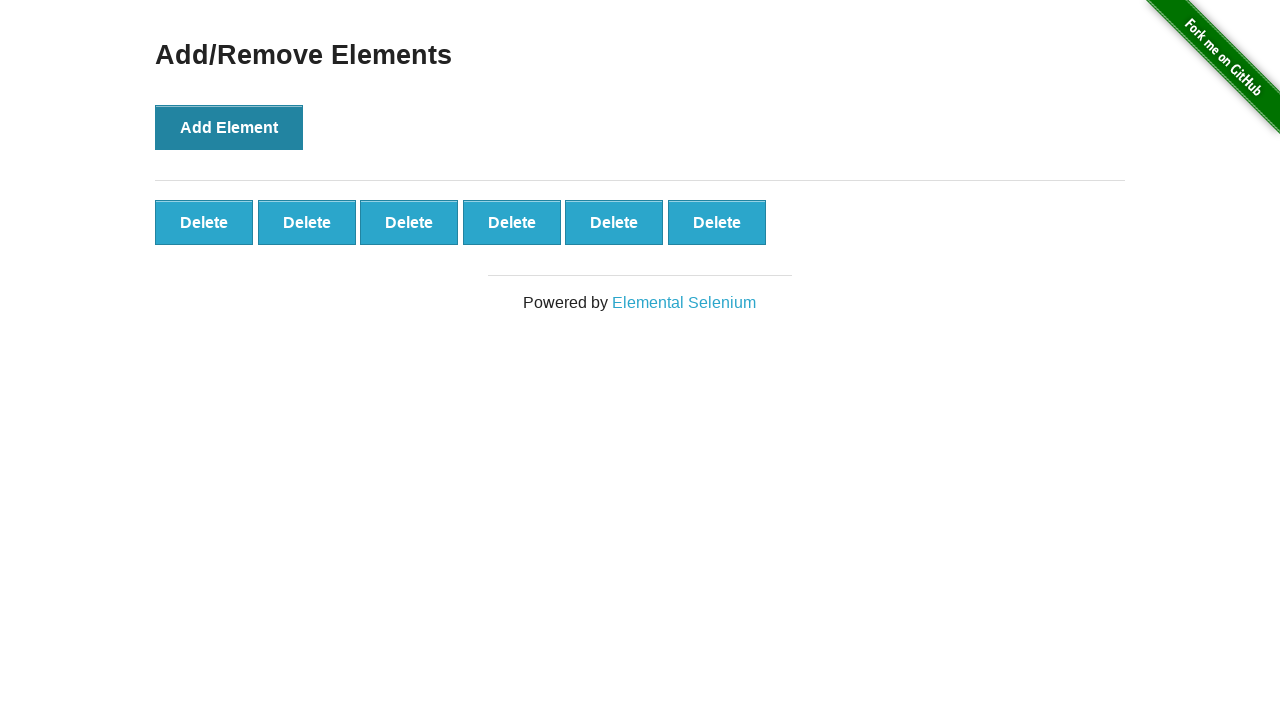

Waited 250ms after adding element 6
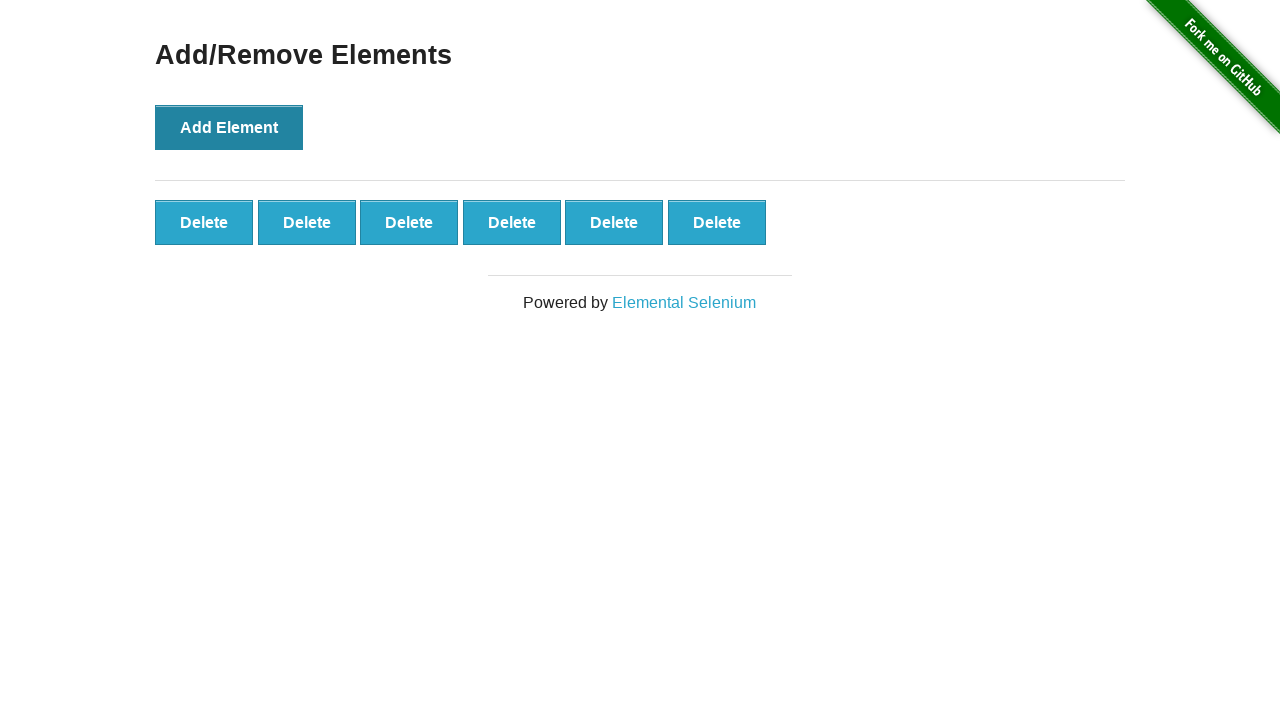

Clicked 'Add Element' button (iteration 7/10) at (229, 127) on xpath=//*[@id="content"]/div/button
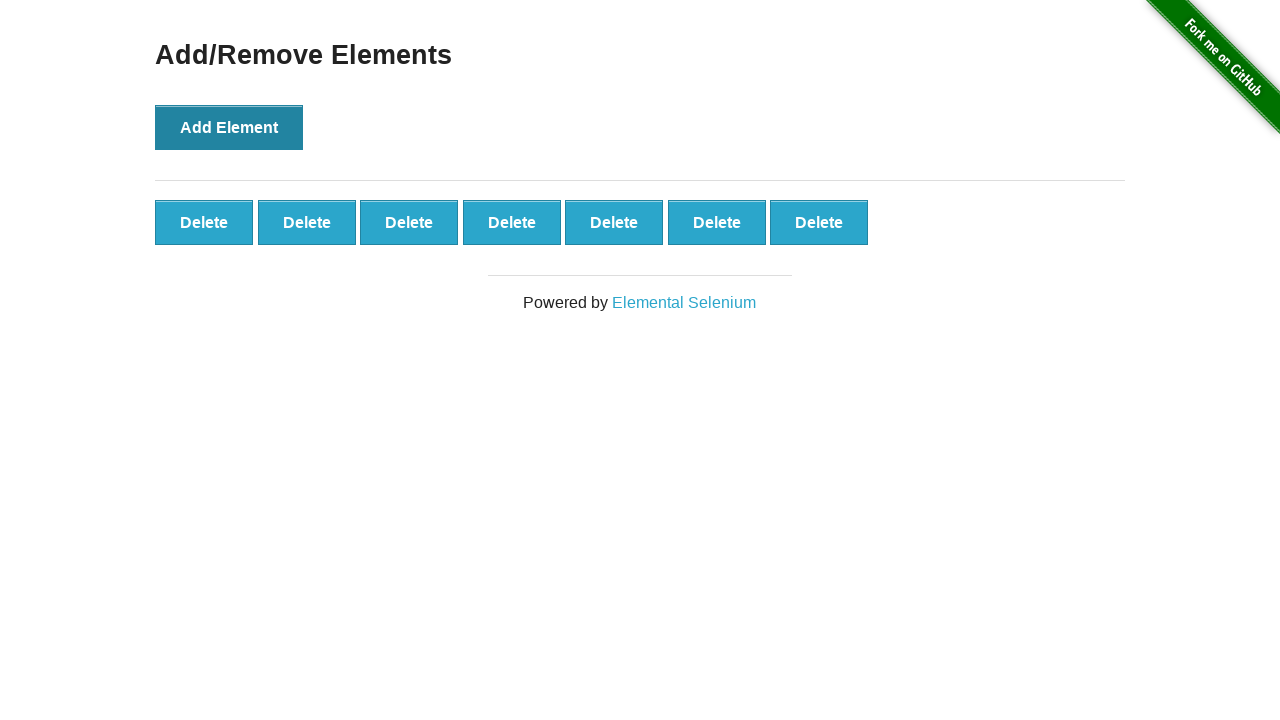

Waited 250ms after adding element 7
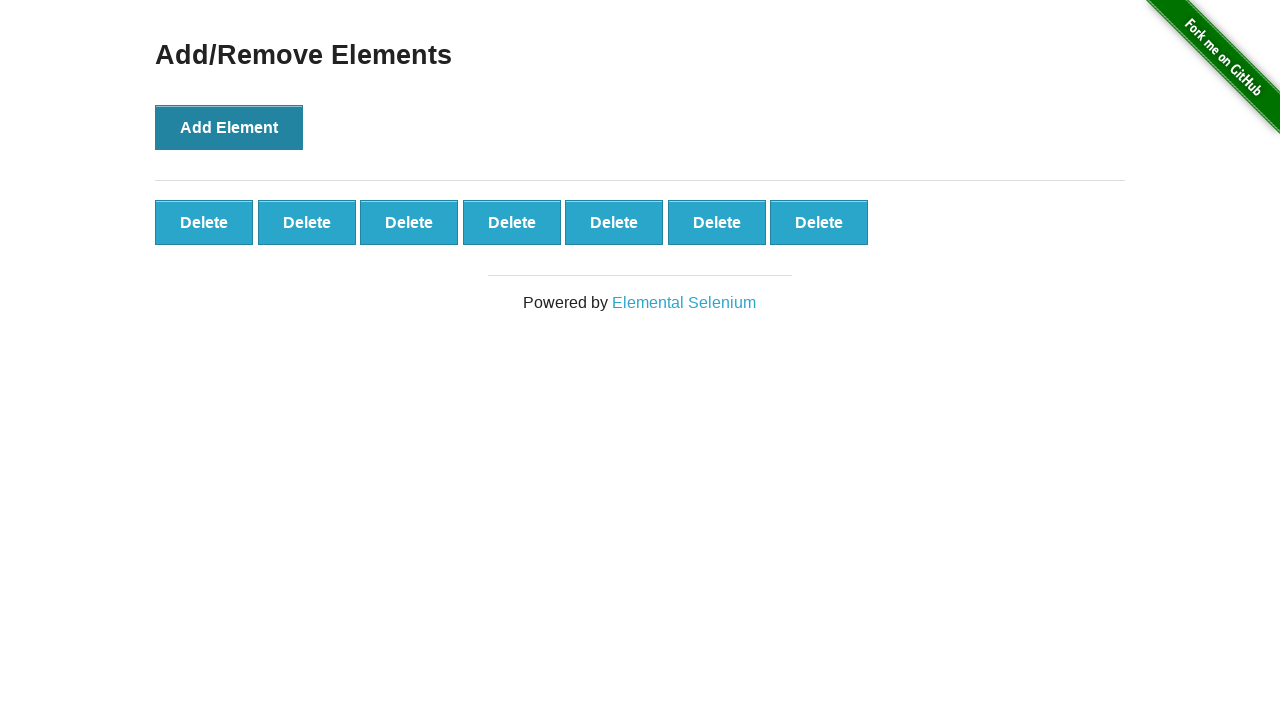

Clicked 'Add Element' button (iteration 8/10) at (229, 127) on xpath=//*[@id="content"]/div/button
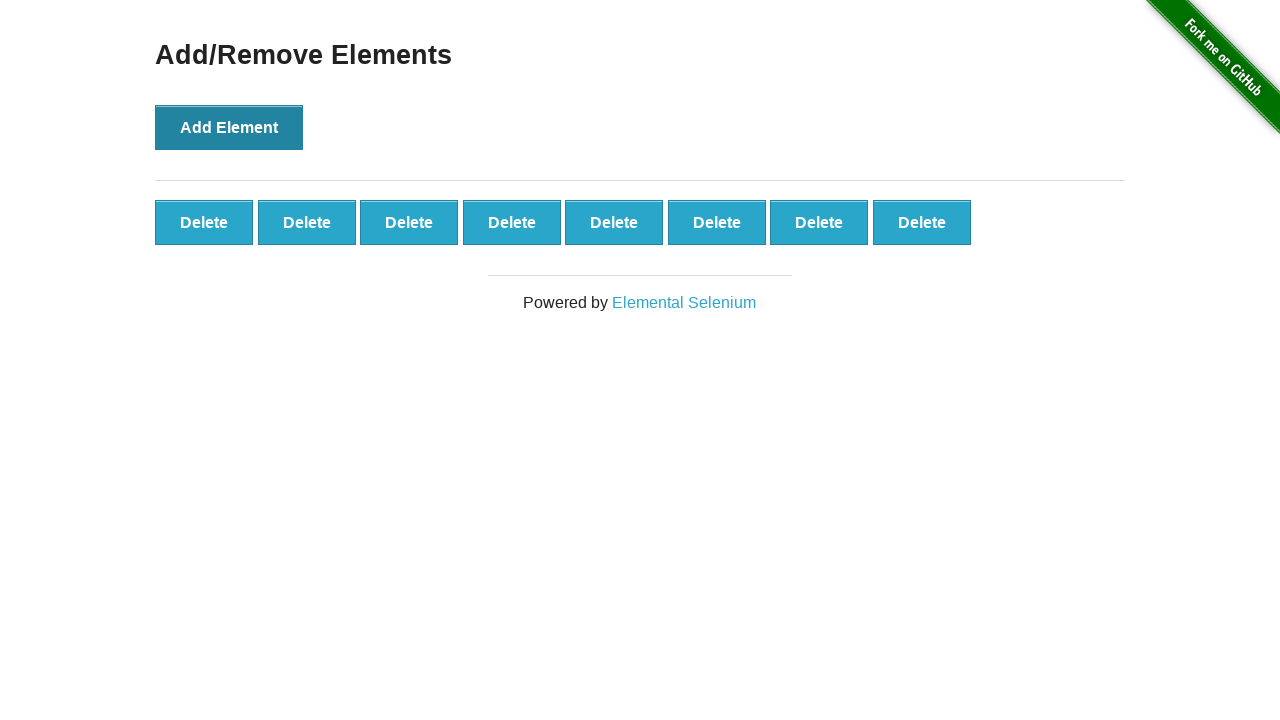

Waited 250ms after adding element 8
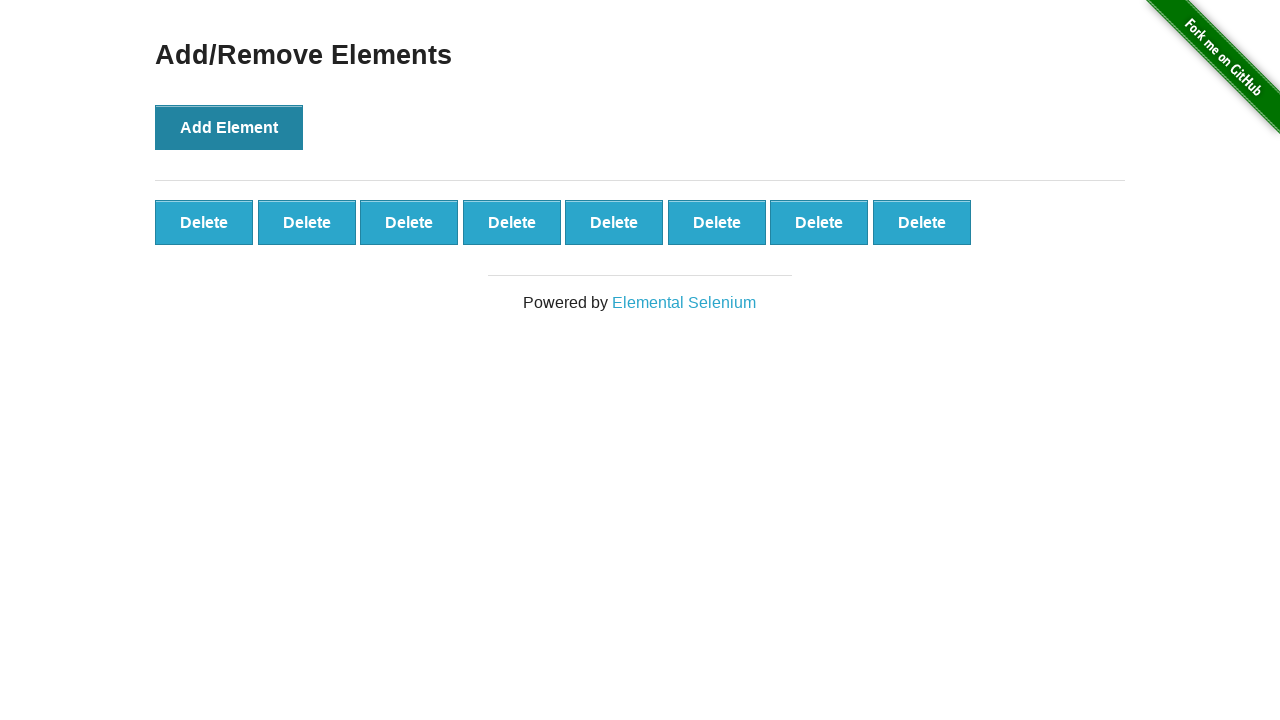

Clicked 'Add Element' button (iteration 9/10) at (229, 127) on xpath=//*[@id="content"]/div/button
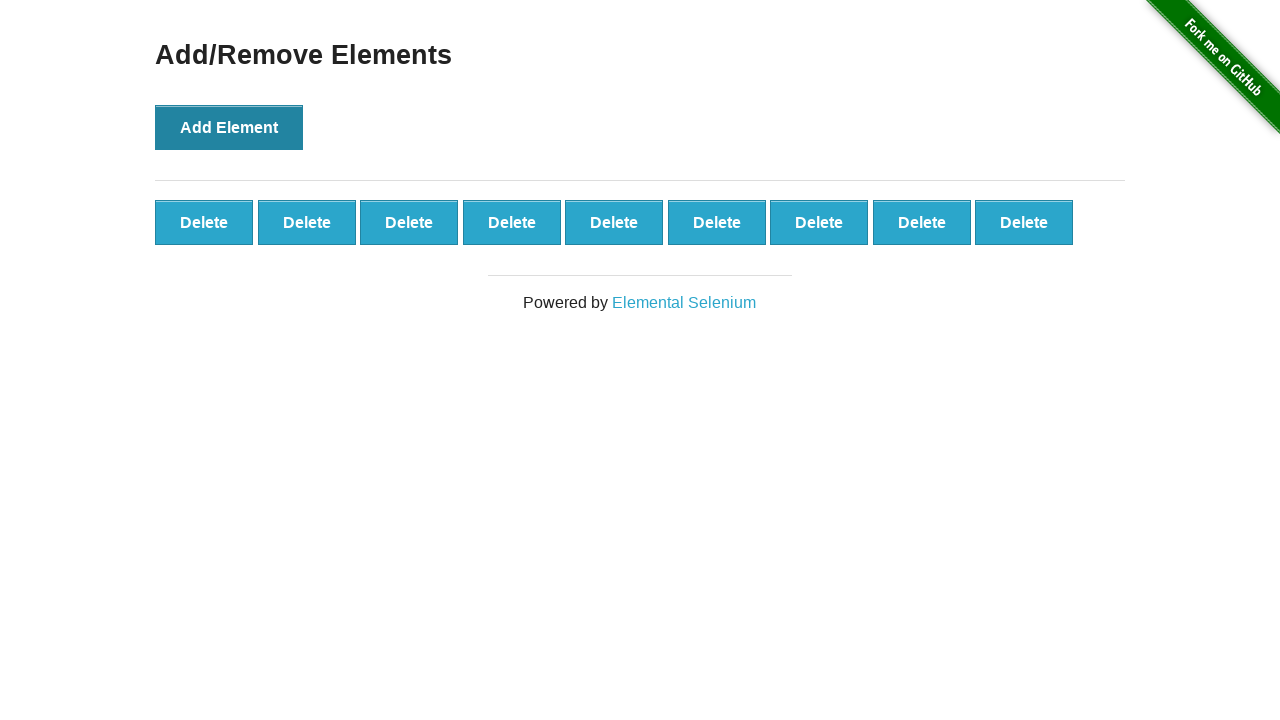

Waited 250ms after adding element 9
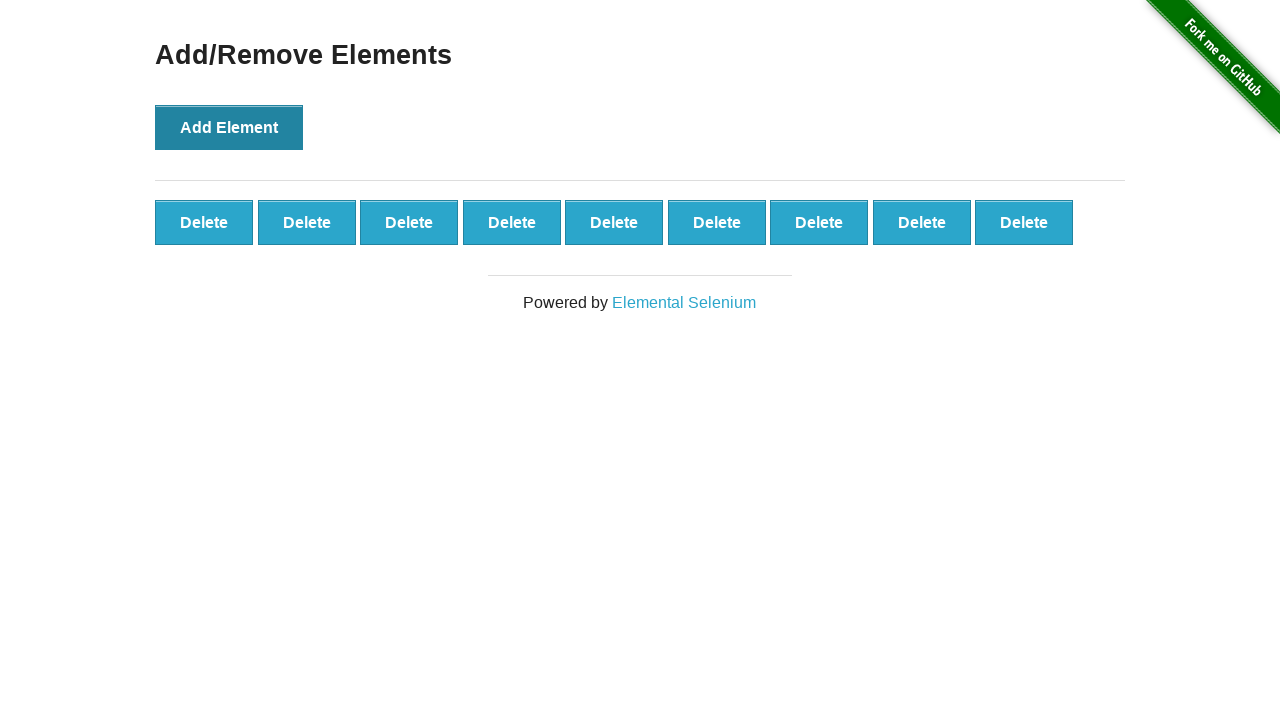

Clicked 'Add Element' button (iteration 10/10) at (229, 127) on xpath=//*[@id="content"]/div/button
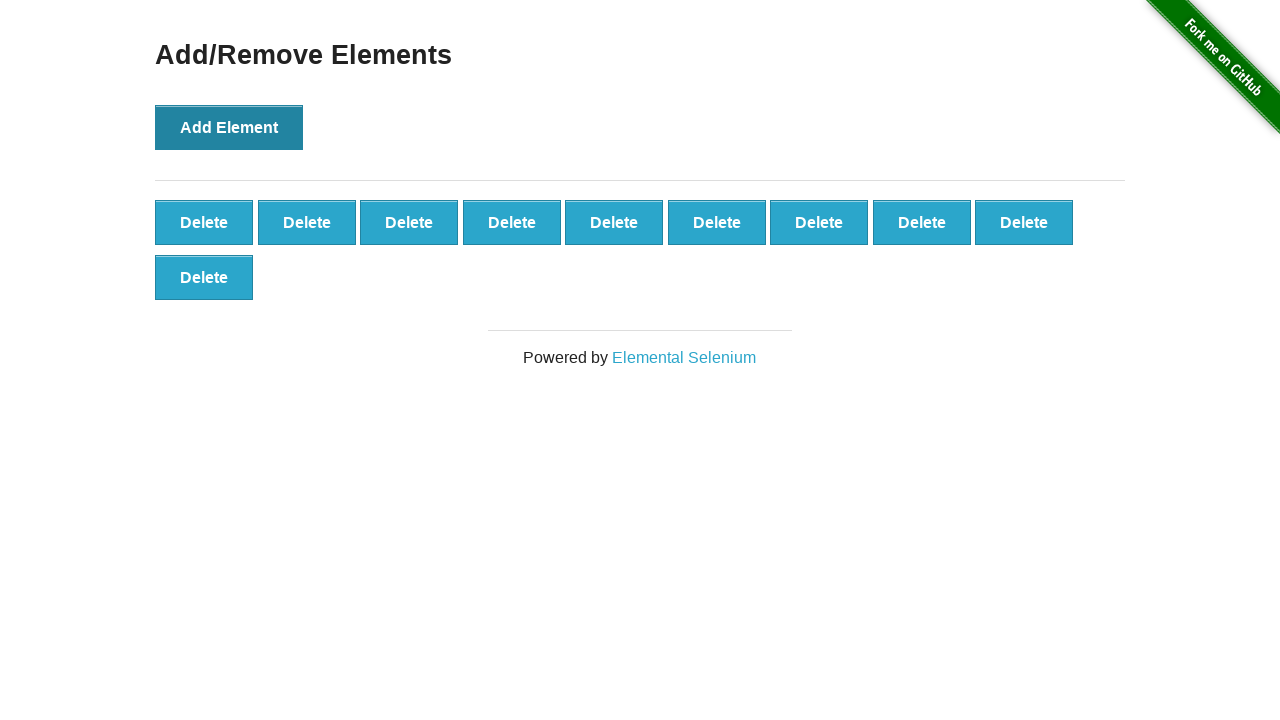

Waited 250ms after adding element 10
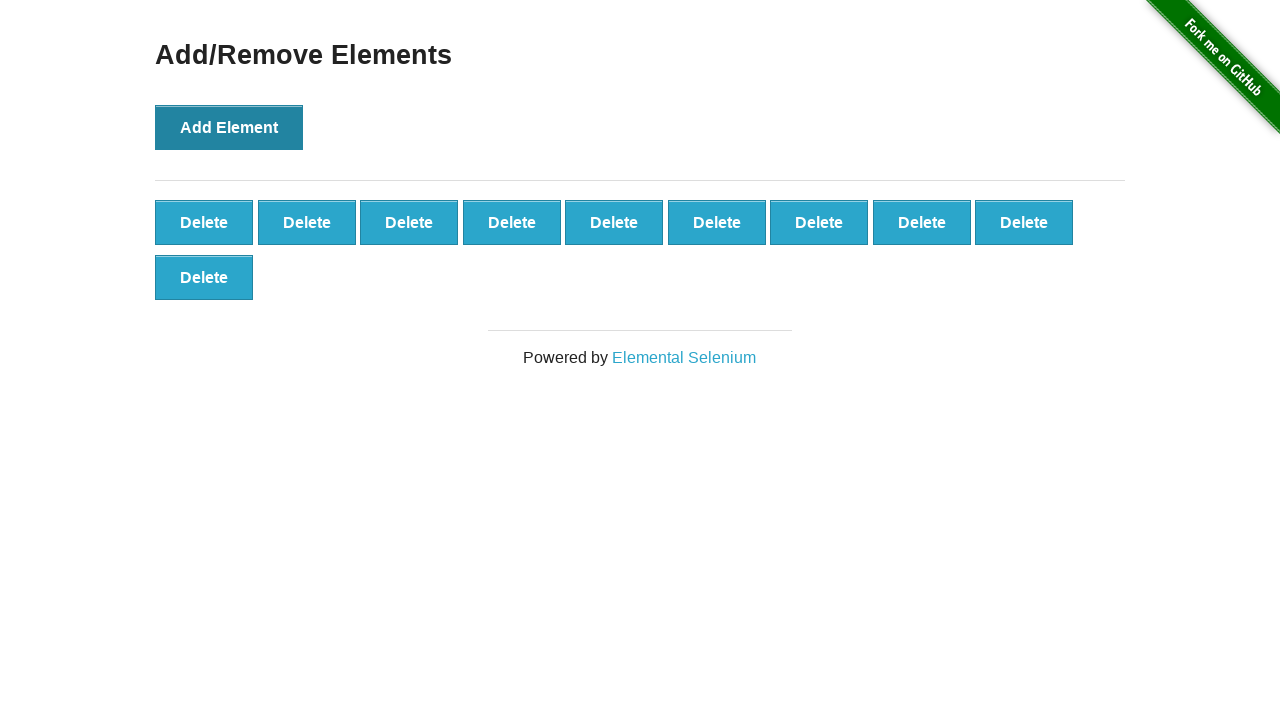

Clicked 'Delete' button for element 10 at (204, 277) on //*[@id="elements"]/button[10]
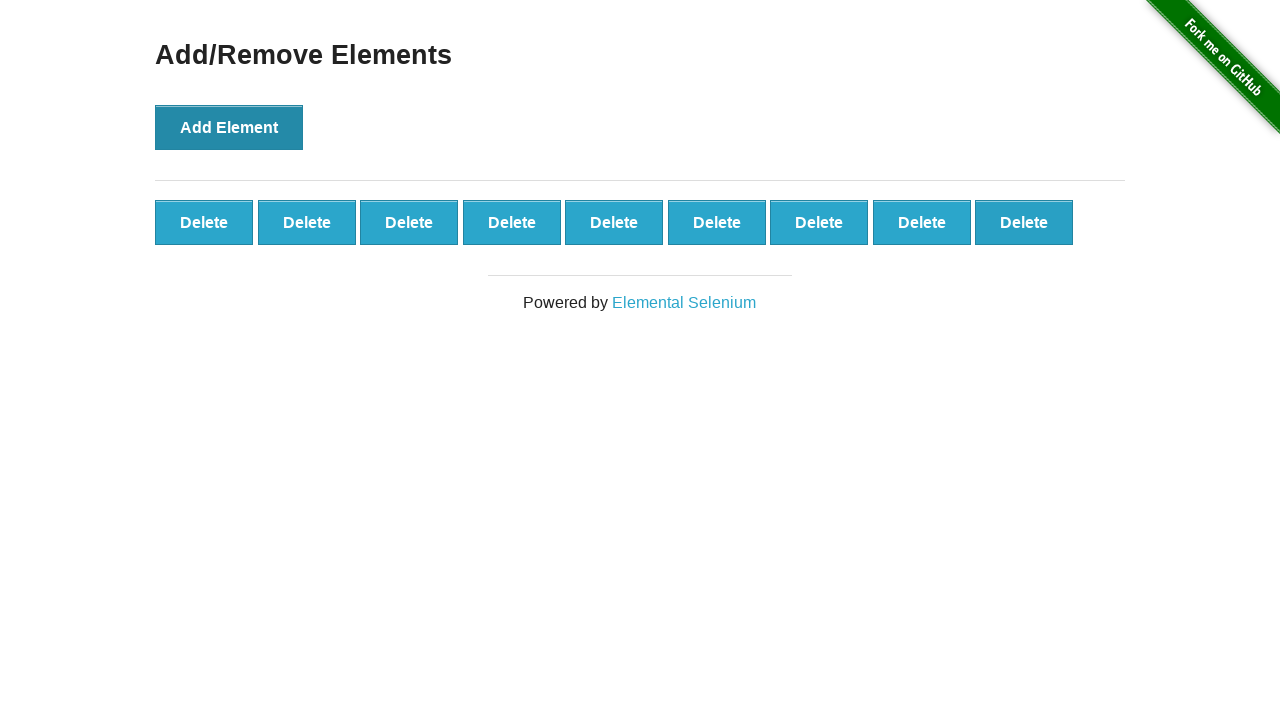

Waited 250ms after deleting element 10
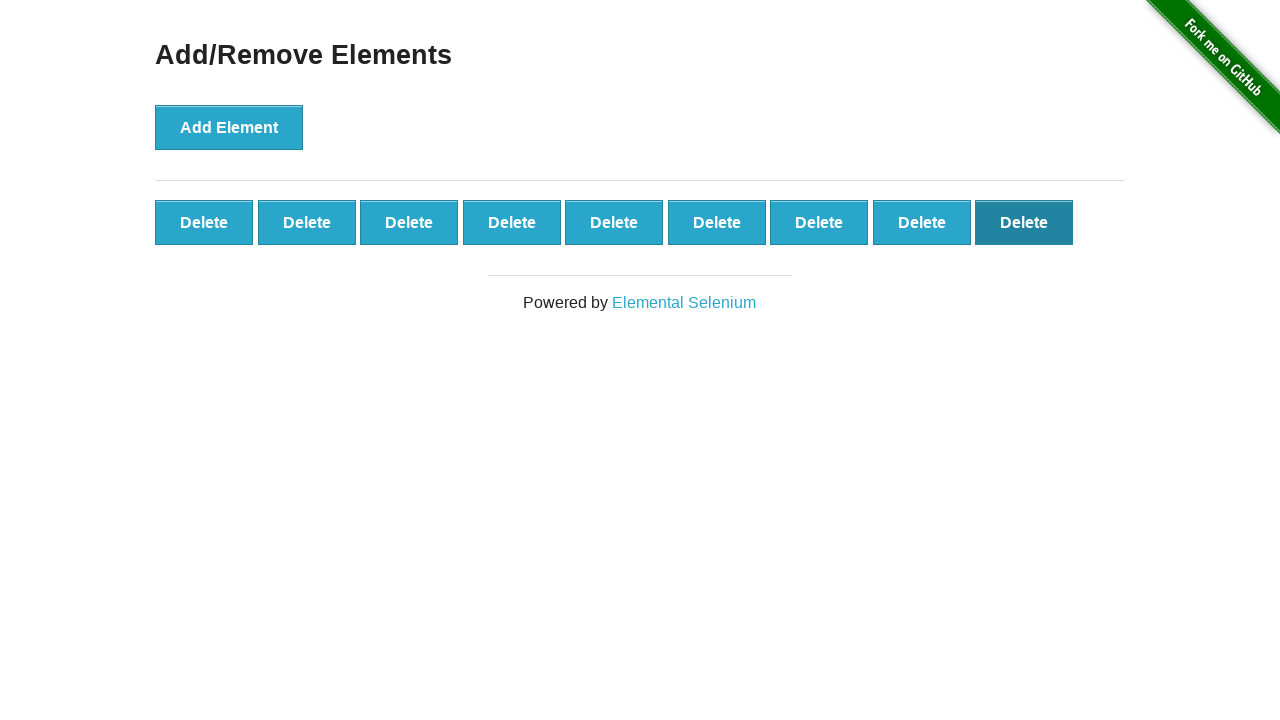

Clicked 'Delete' button for element 9 at (1024, 222) on //*[@id="elements"]/button[9]
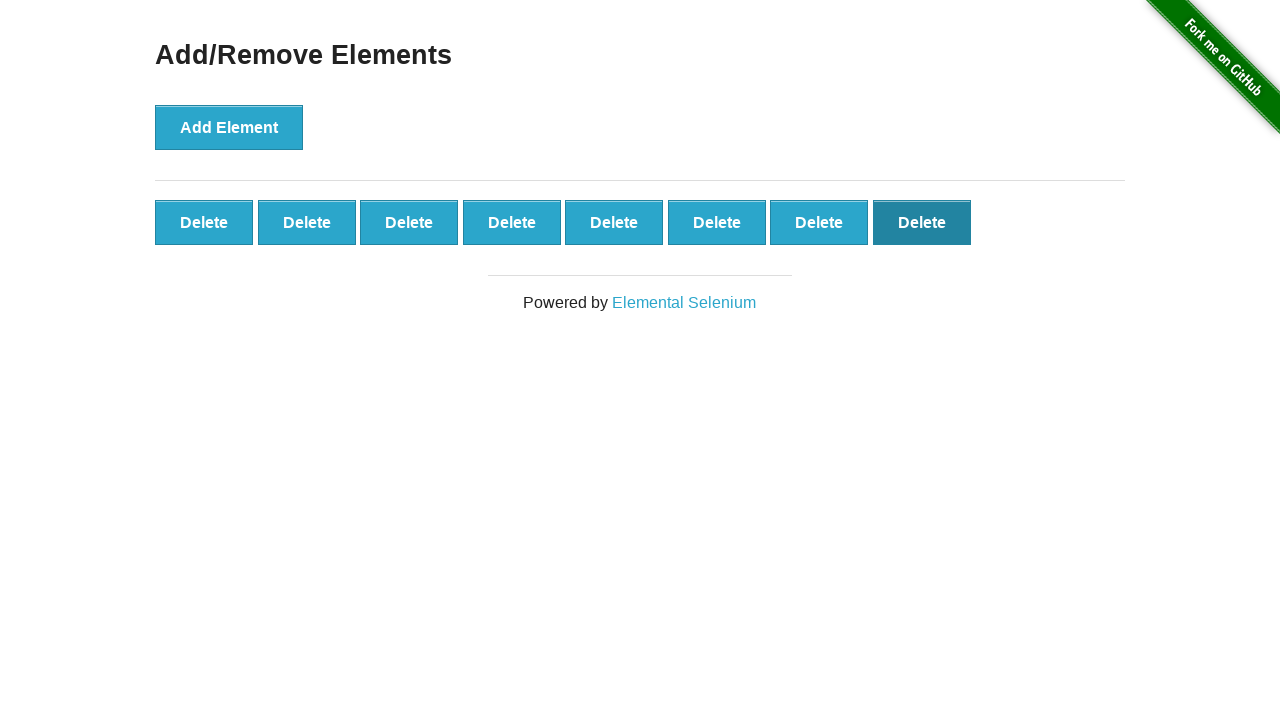

Waited 250ms after deleting element 9
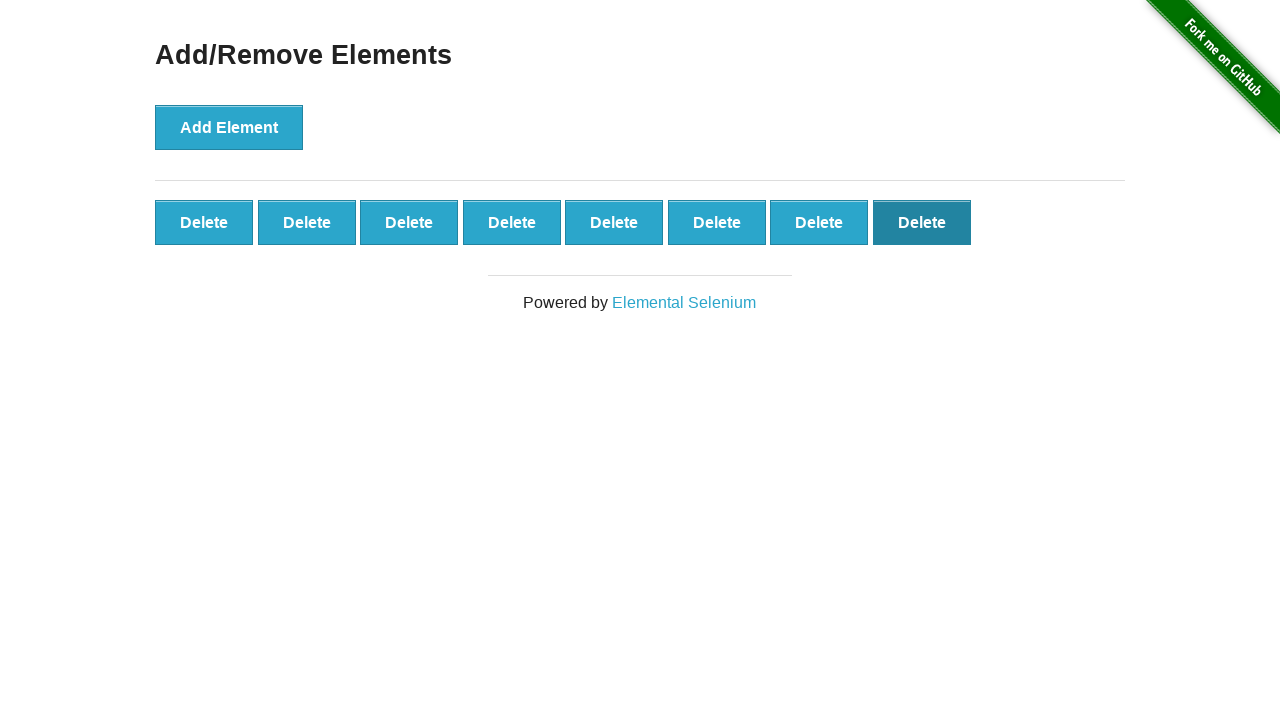

Clicked 'Delete' button for element 8 at (922, 222) on //*[@id="elements"]/button[8]
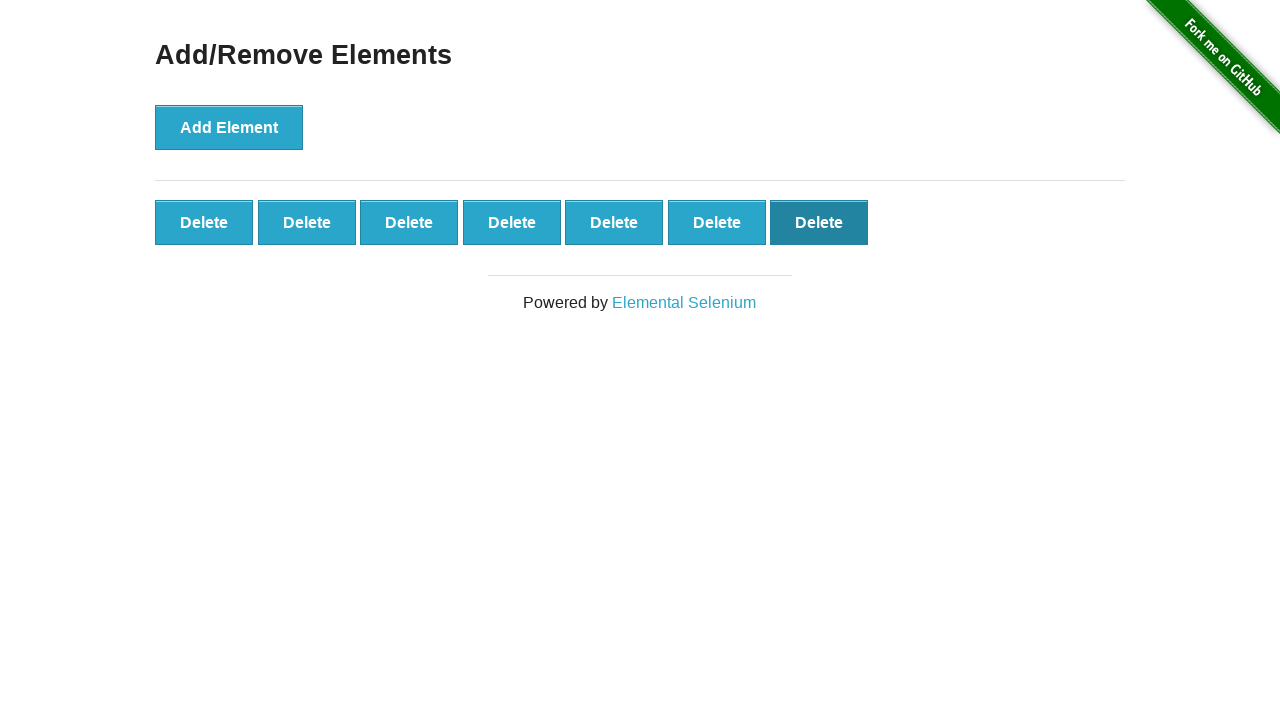

Waited 250ms after deleting element 8
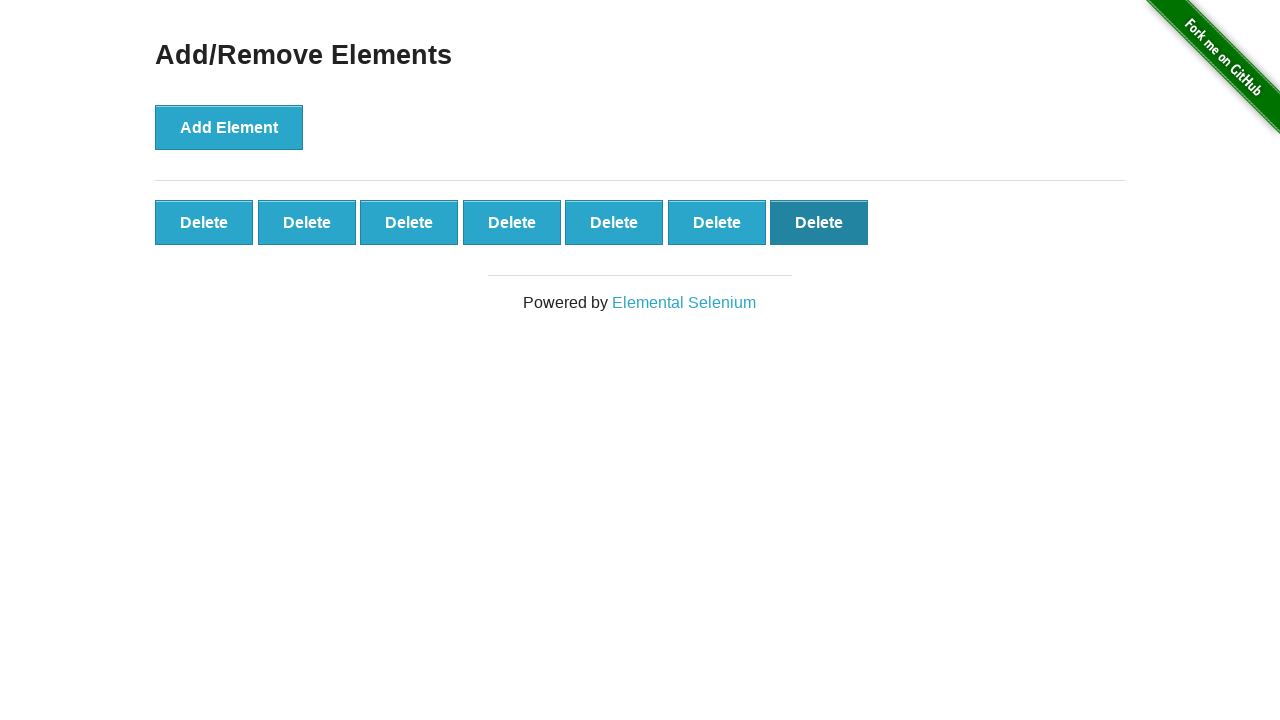

Clicked 'Delete' button for element 7 at (819, 222) on //*[@id="elements"]/button[7]
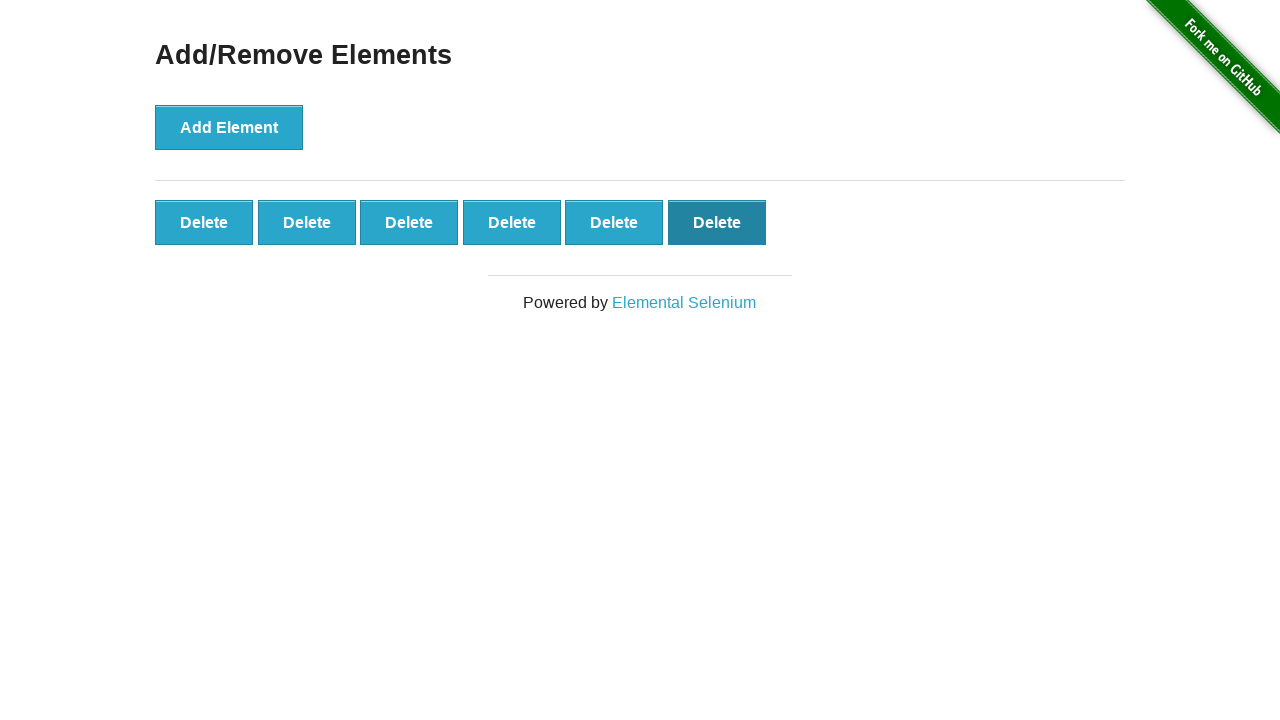

Waited 250ms after deleting element 7
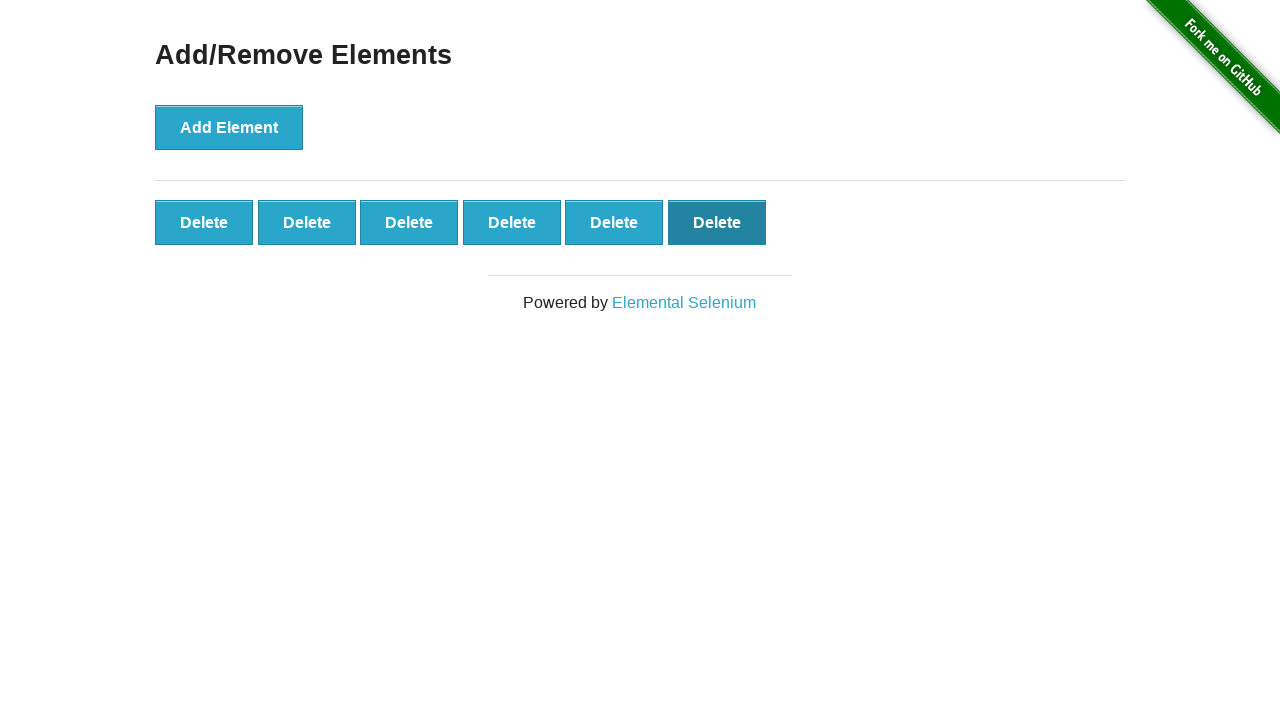

Clicked 'Delete' button for element 6 at (717, 222) on //*[@id="elements"]/button[6]
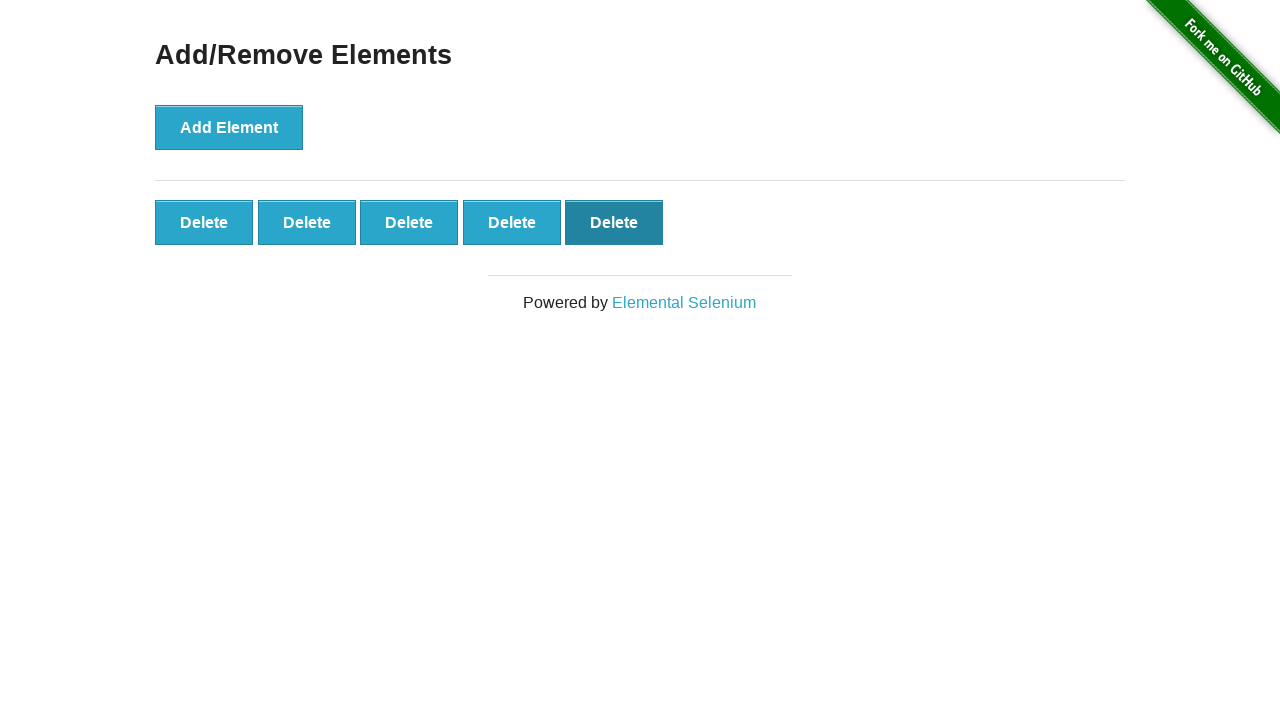

Waited 250ms after deleting element 6
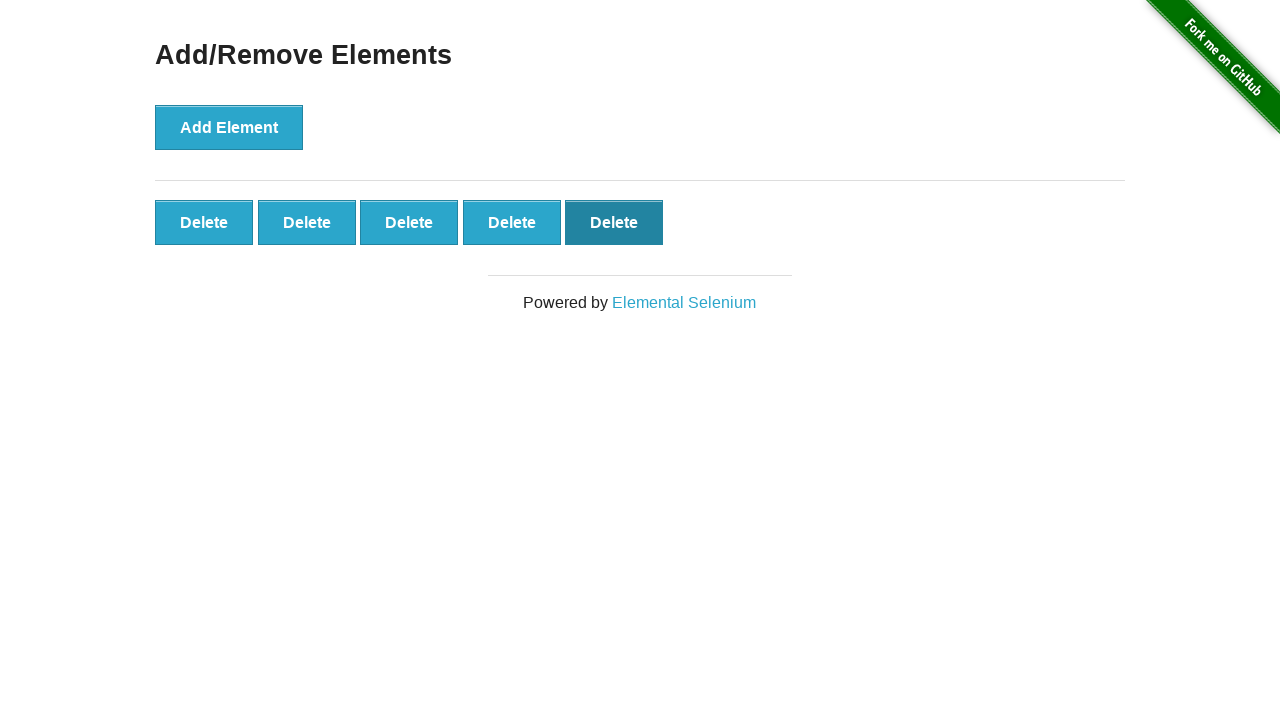

Clicked 'Delete' button for element 5 at (614, 222) on //*[@id="elements"]/button[5]
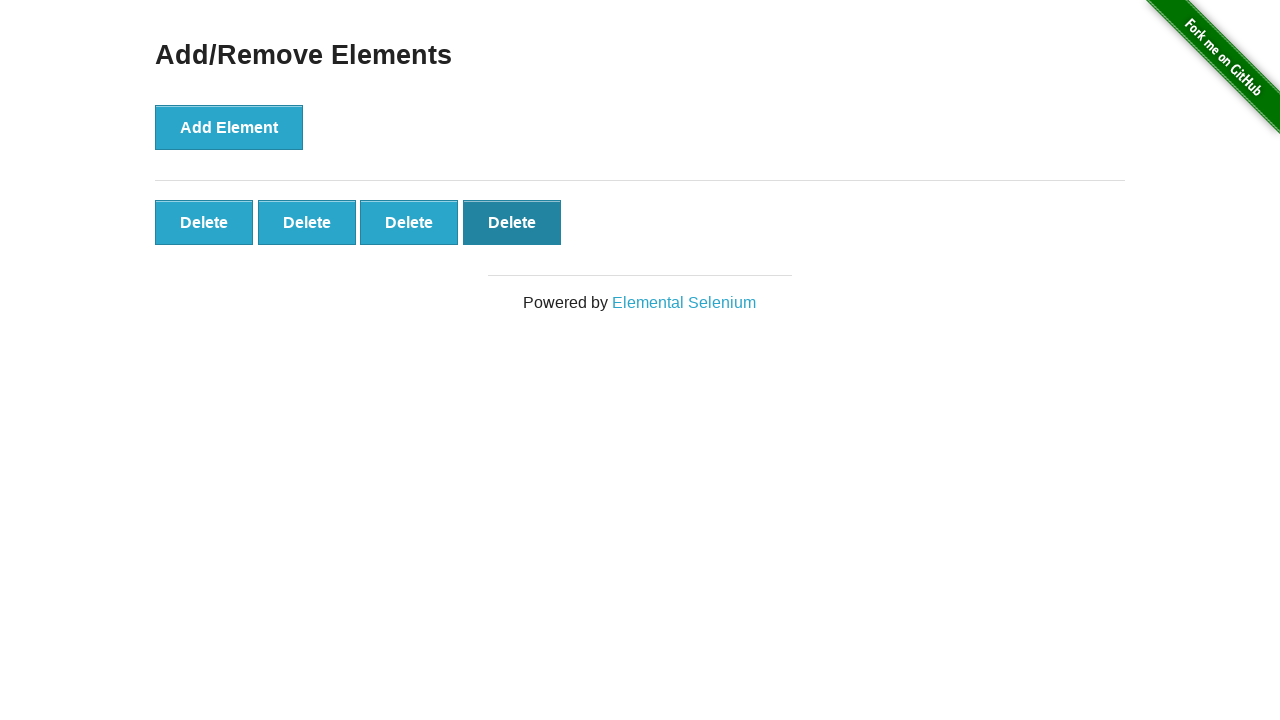

Waited 250ms after deleting element 5
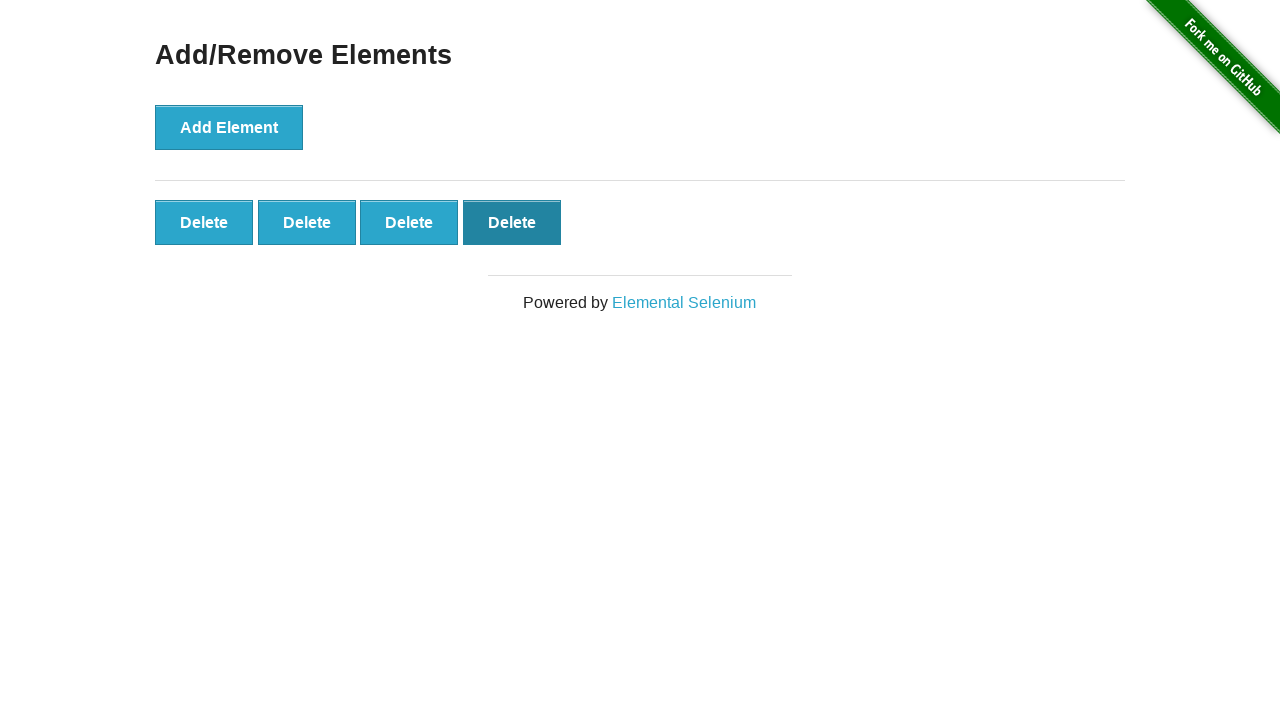

Clicked 'Delete' button for element 4 at (512, 222) on //*[@id="elements"]/button[4]
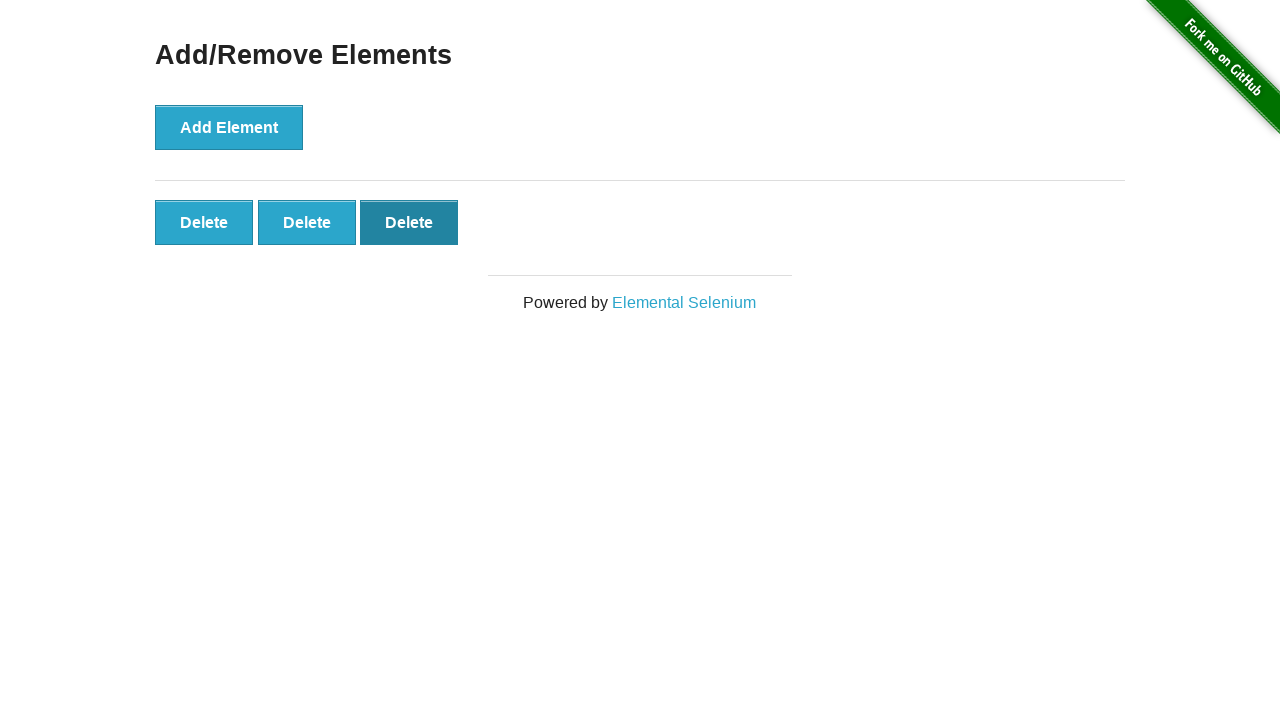

Waited 250ms after deleting element 4
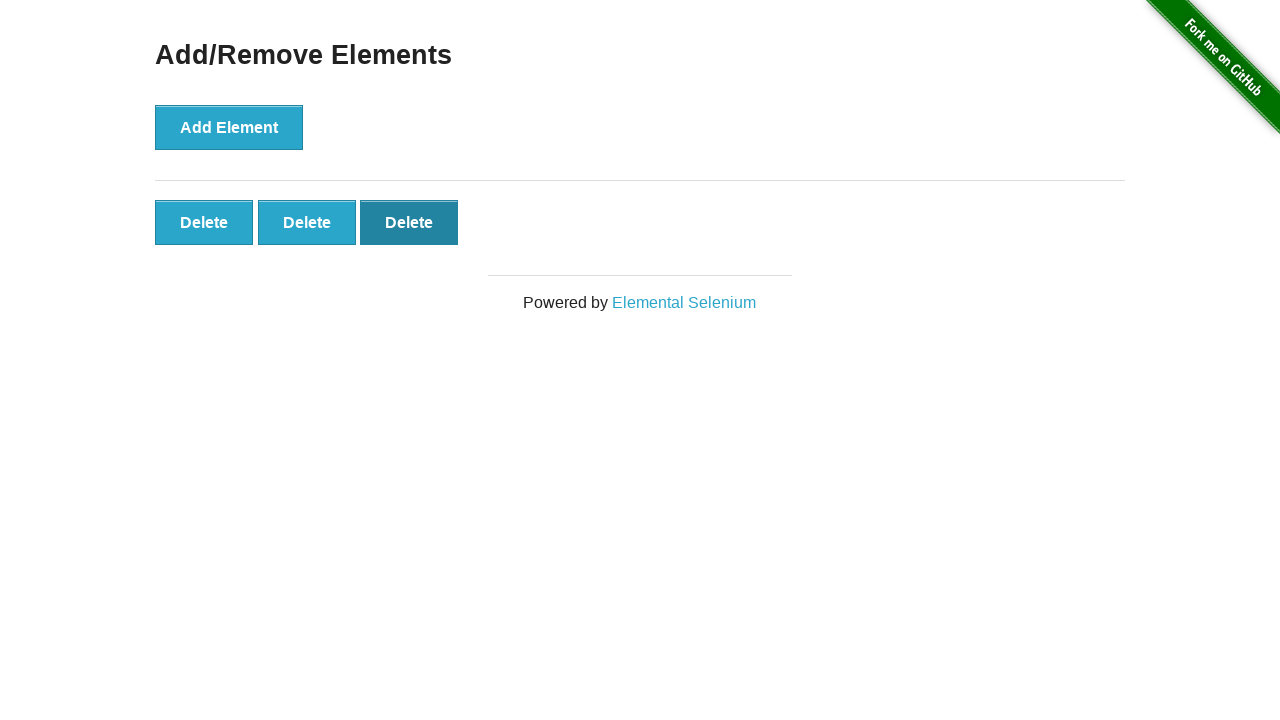

Clicked 'Delete' button for element 3 at (409, 222) on //*[@id="elements"]/button[3]
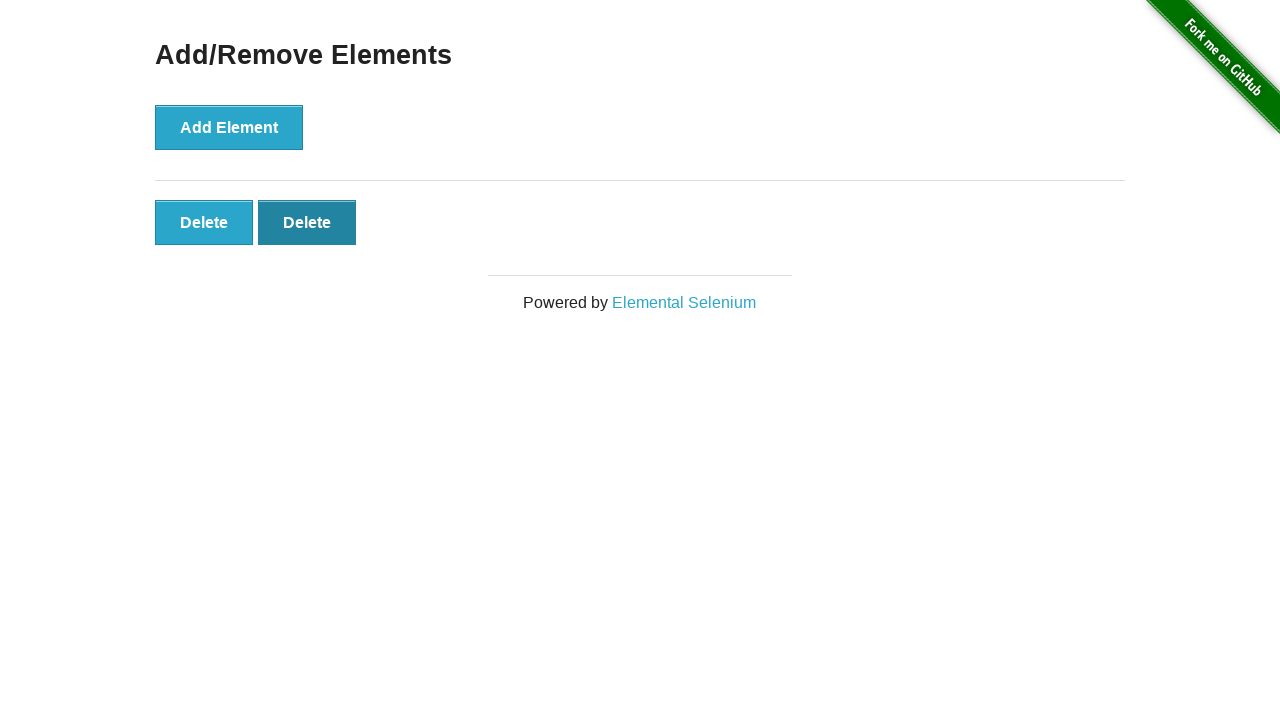

Waited 250ms after deleting element 3
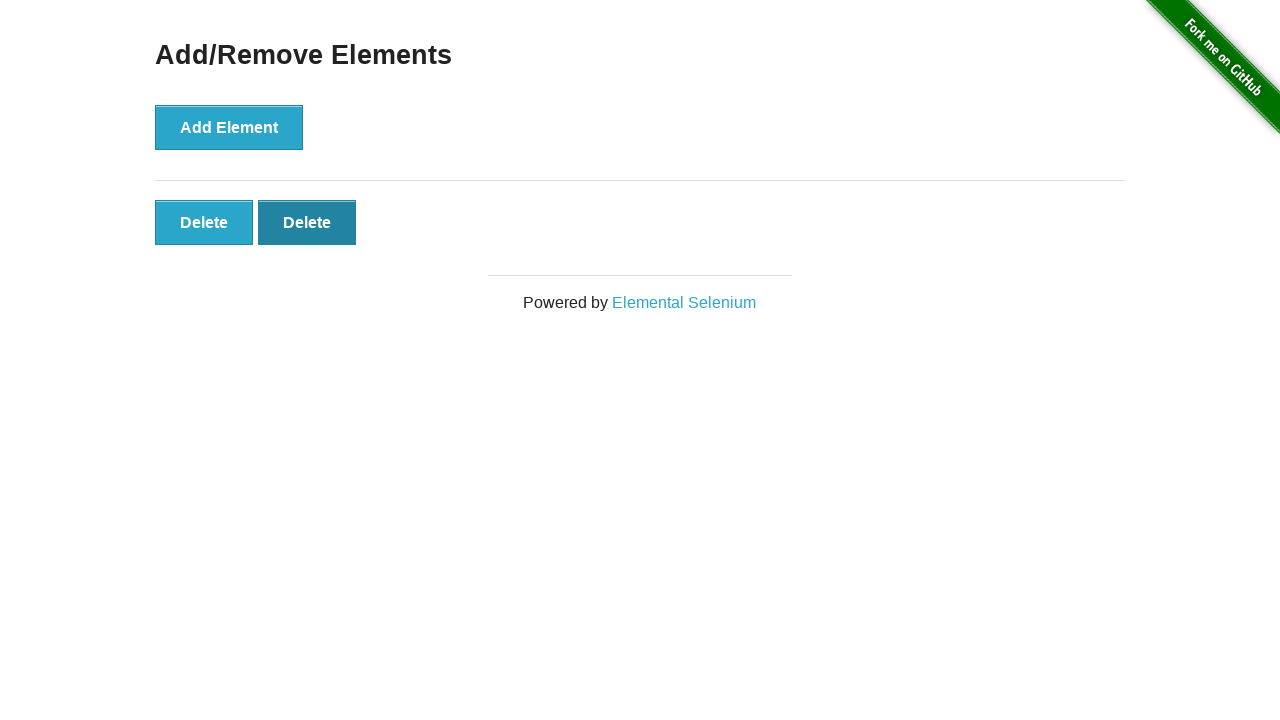

Clicked 'Delete' button for element 2 at (307, 222) on //*[@id="elements"]/button[2]
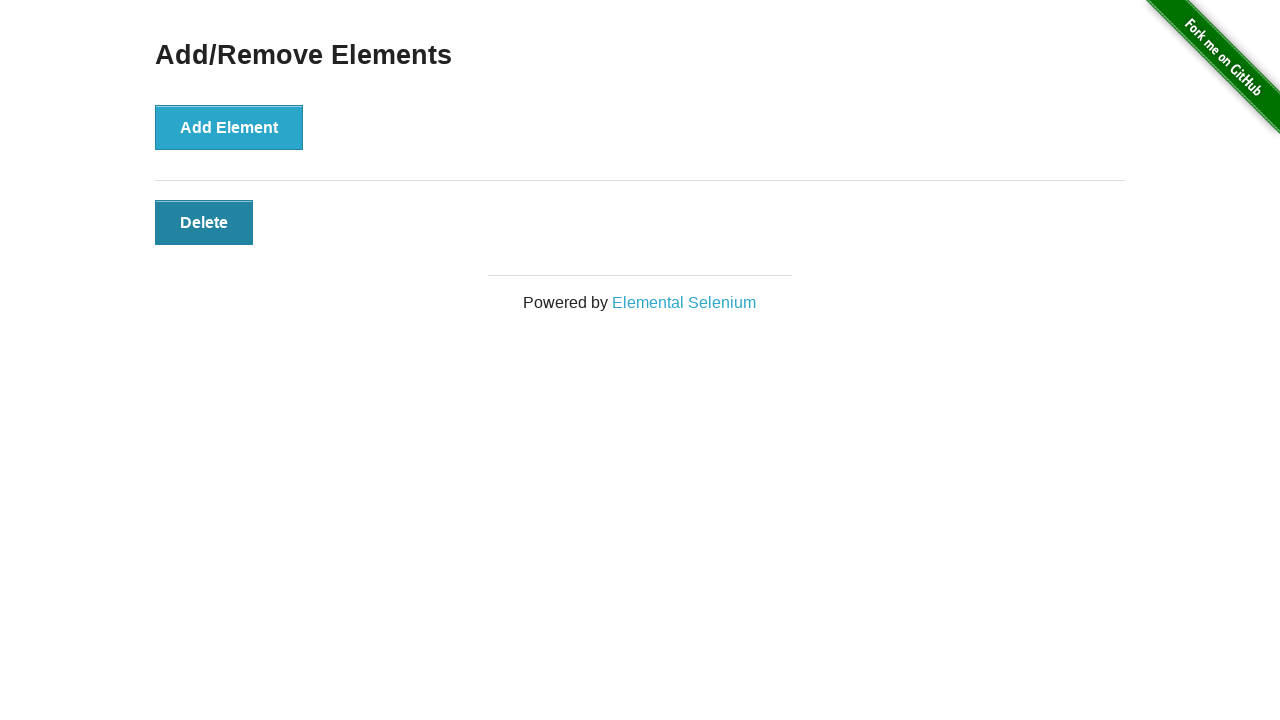

Waited 250ms after deleting element 2
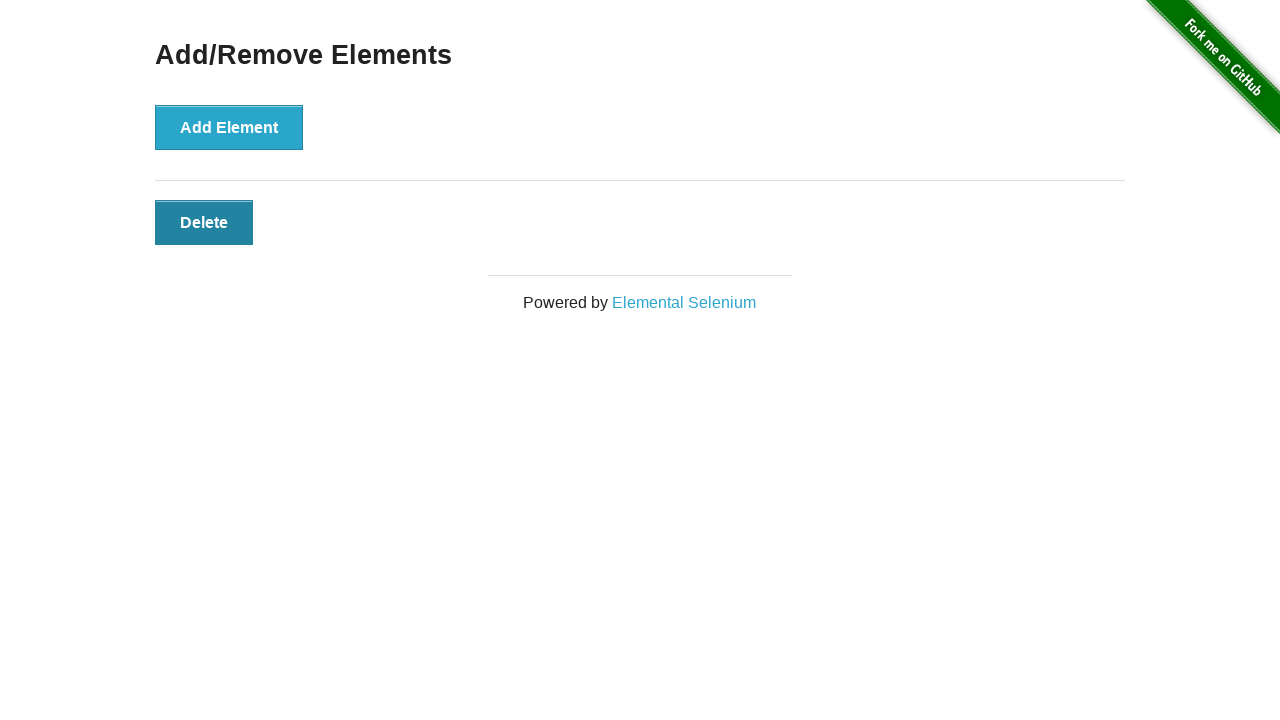

Clicked 'Delete' button for element 1 at (204, 222) on //*[@id="elements"]/button[1]
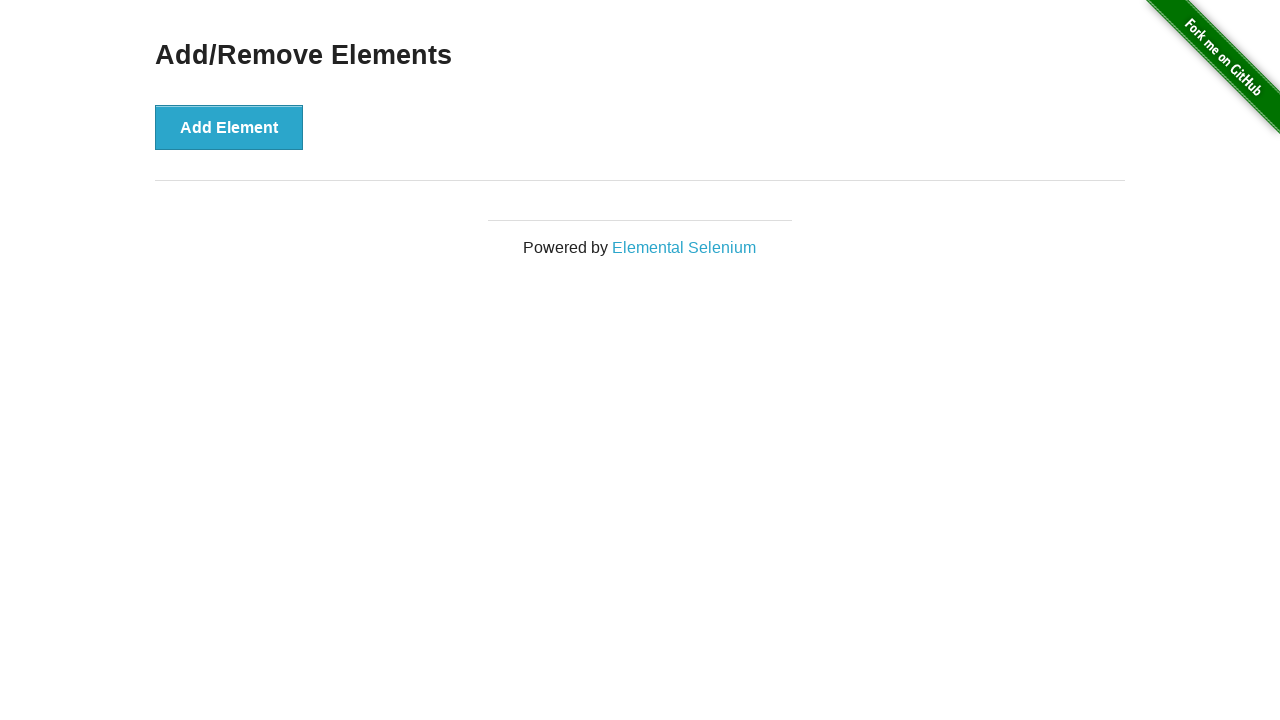

Waited 250ms after deleting element 1
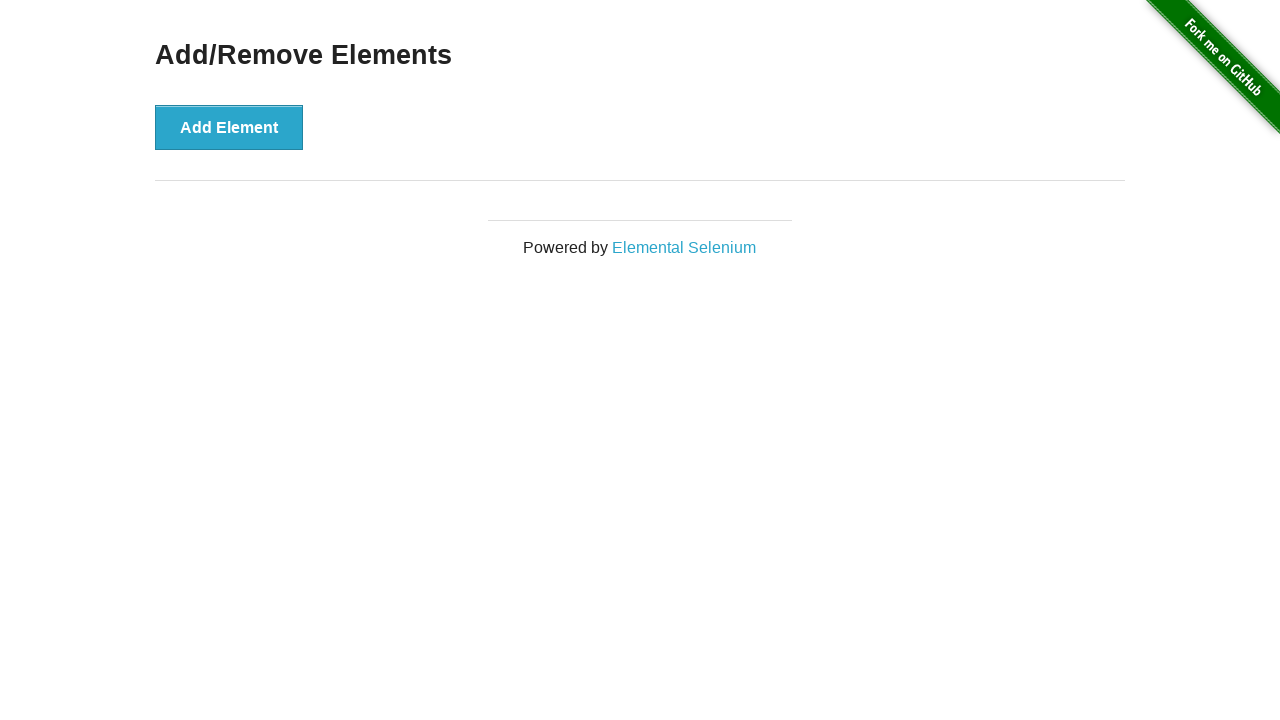

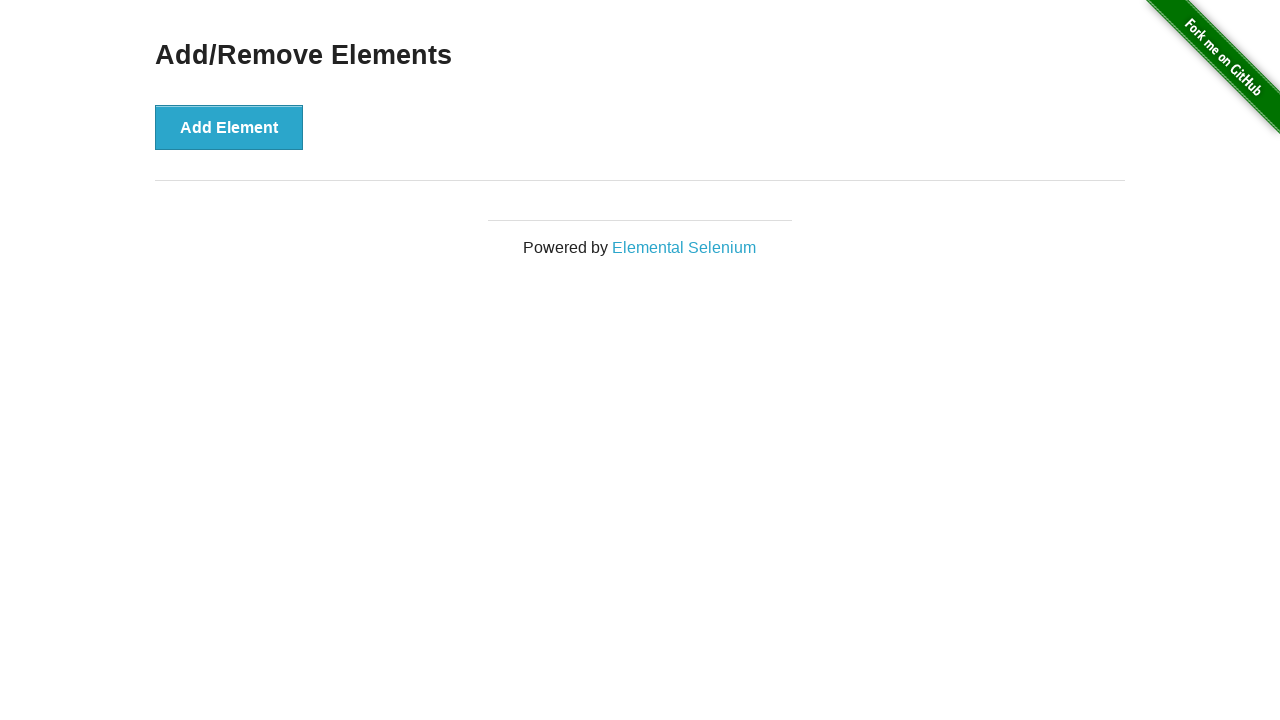